Plays a color differentiation game by repeatedly finding and clicking the button with a unique background color for 60 seconds

Starting URL: http://zzzscore.com/color/

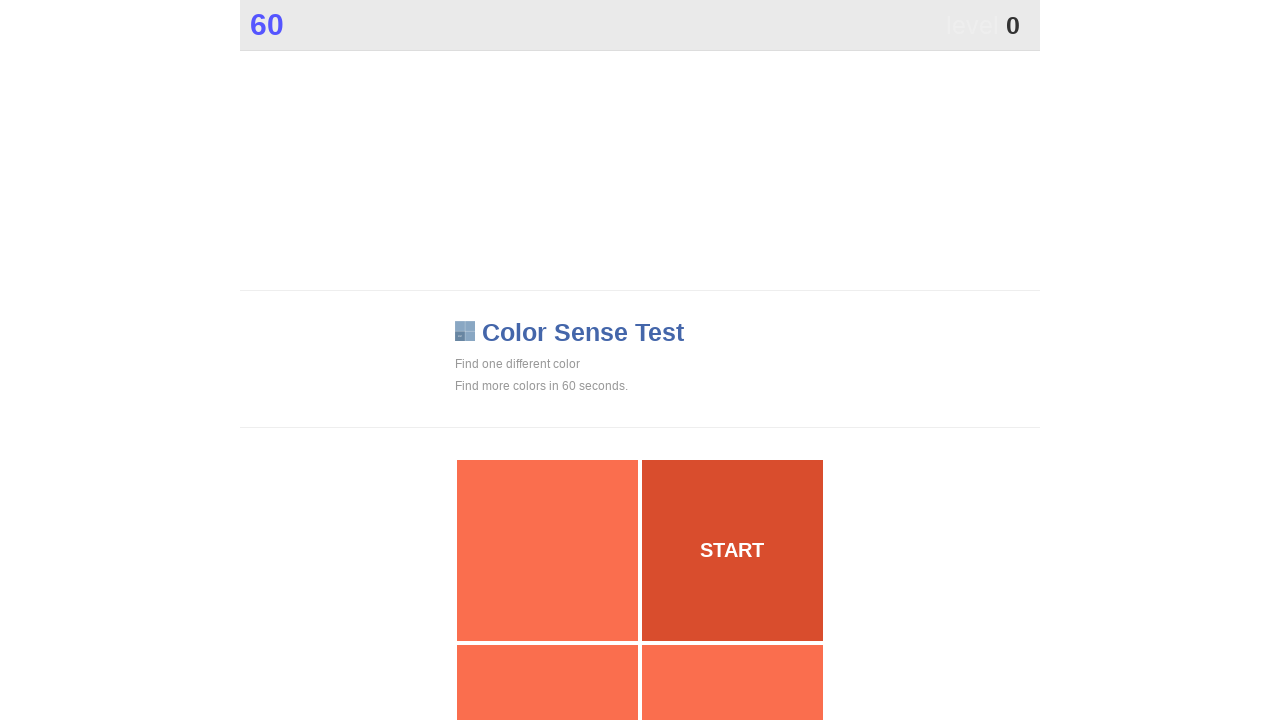

Located all grid buttons
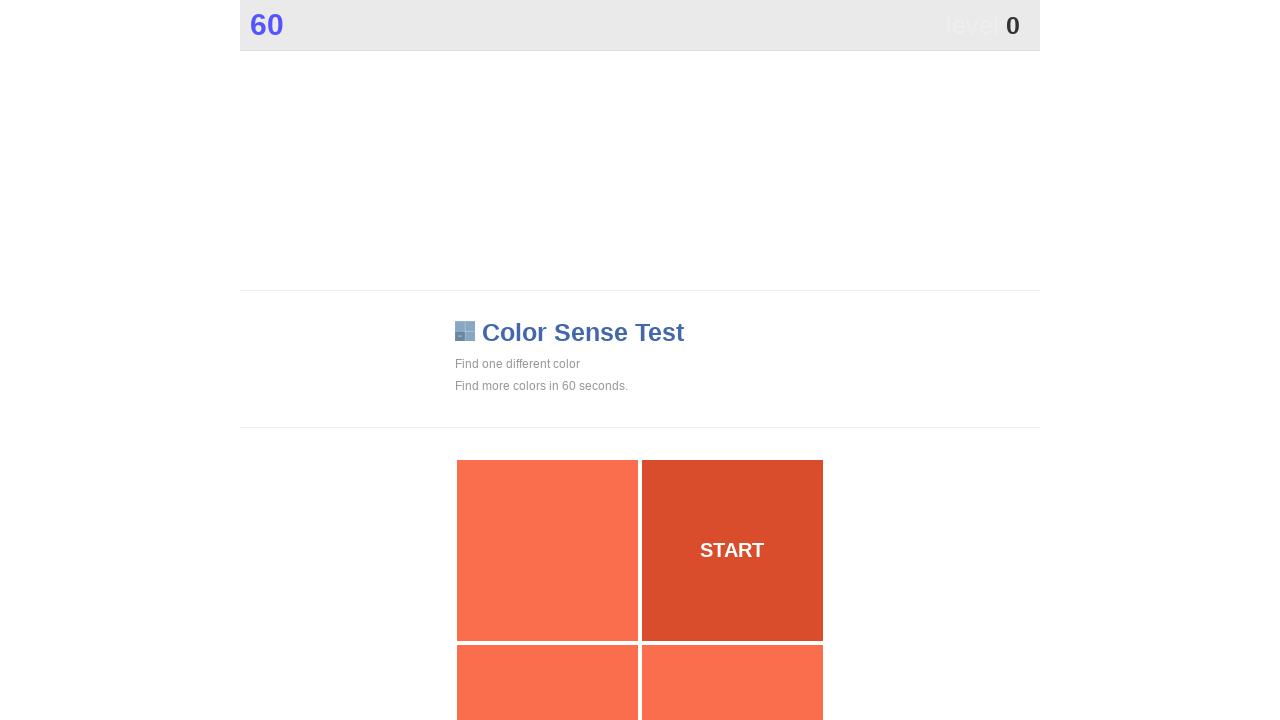

Started 60-second game timer
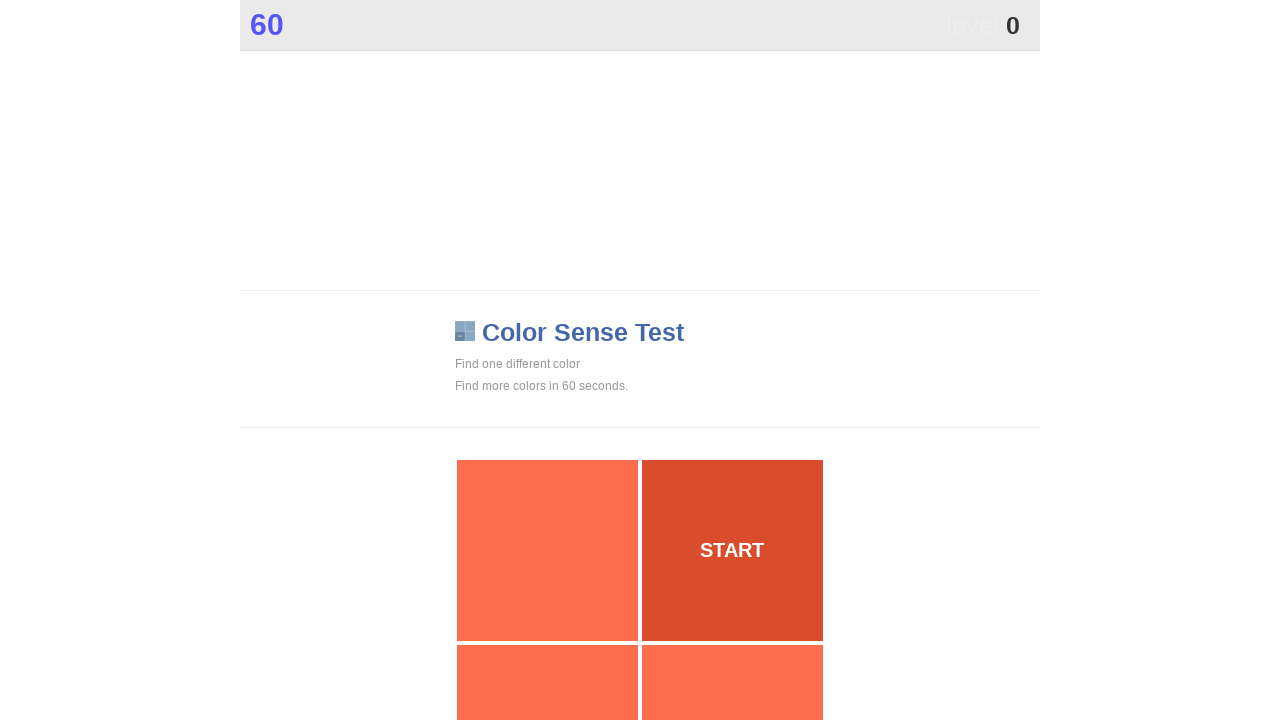

Refreshed button list for new game round
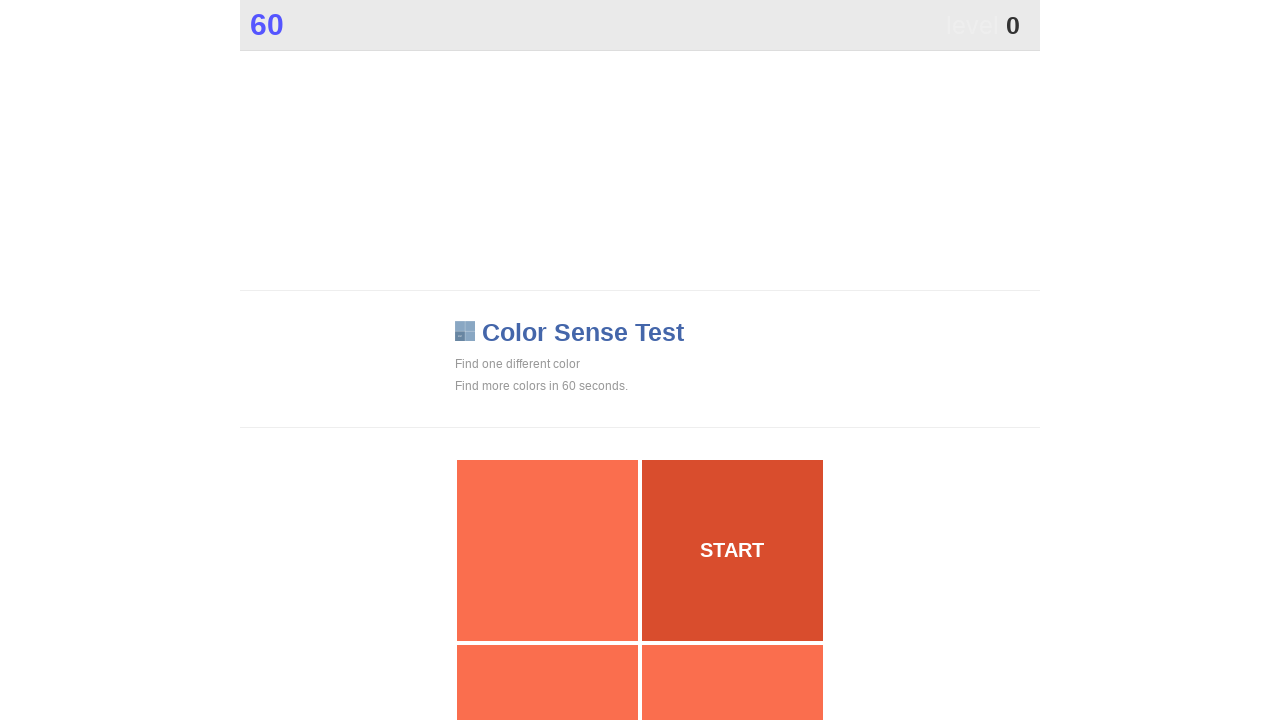

Extracted background colors from 230 buttons
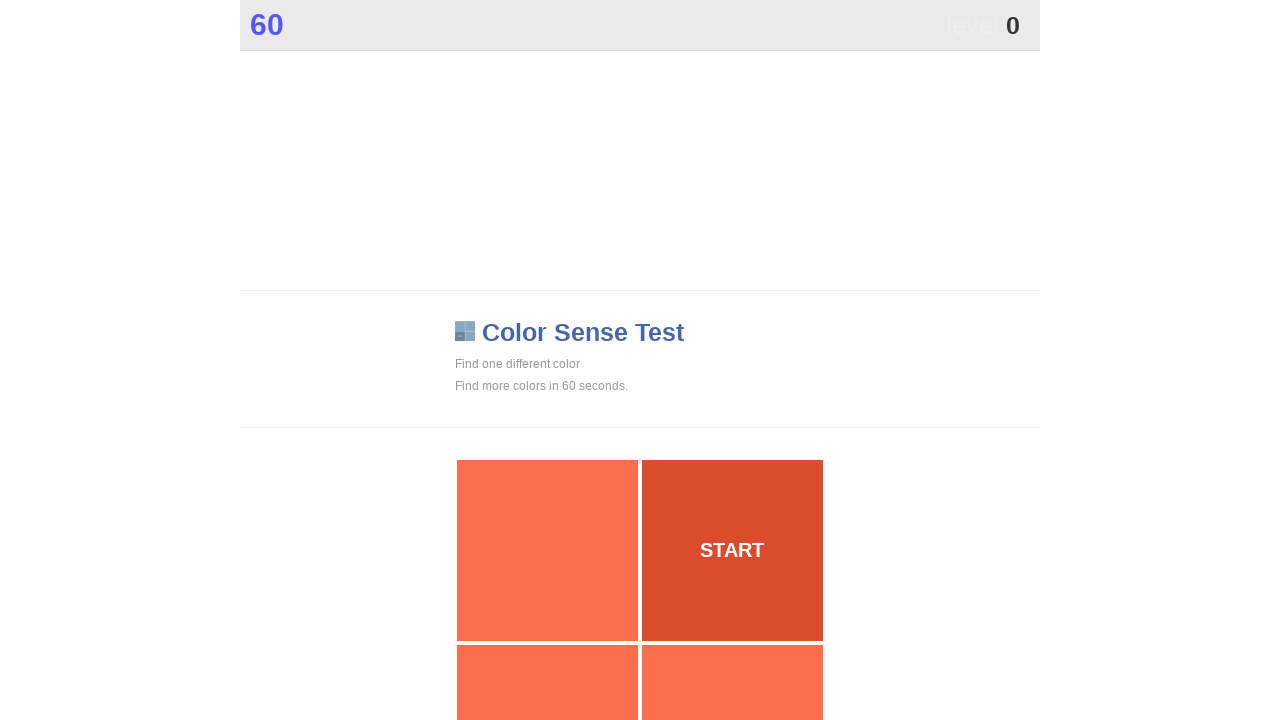

Counted color occurrences: 3 unique colors
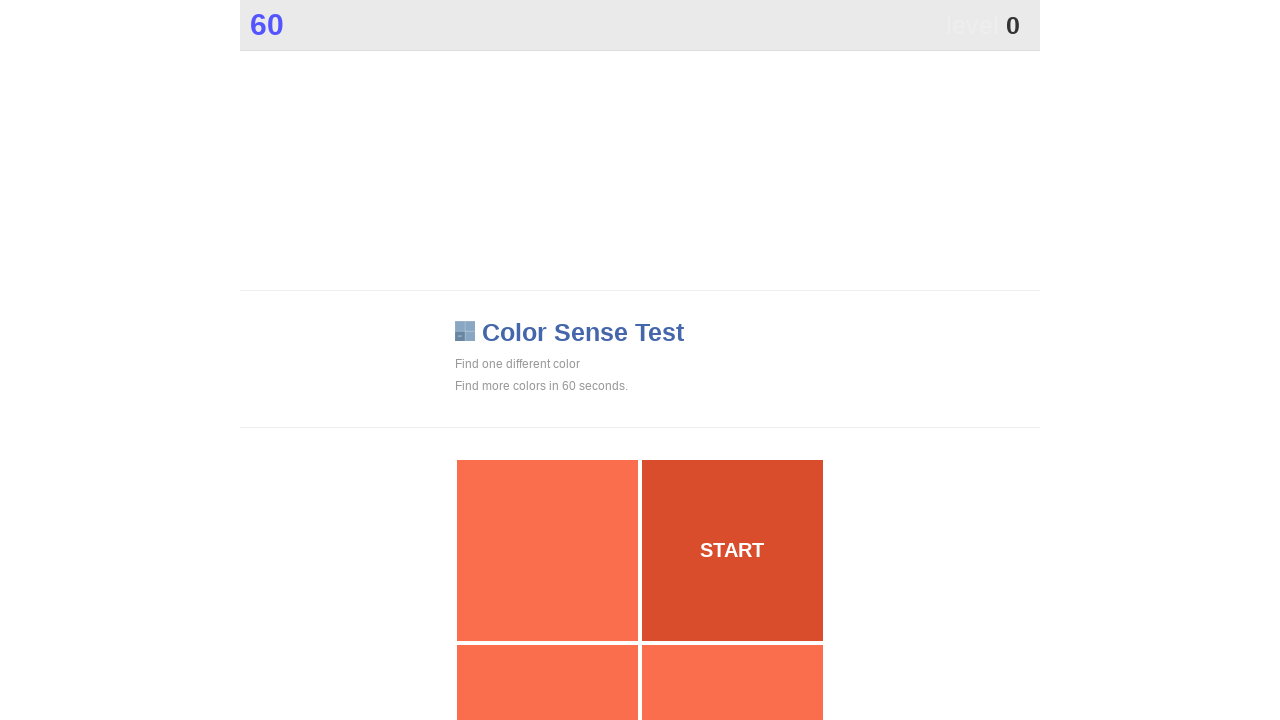

Identified unique color: rgb(217, 77, 45)
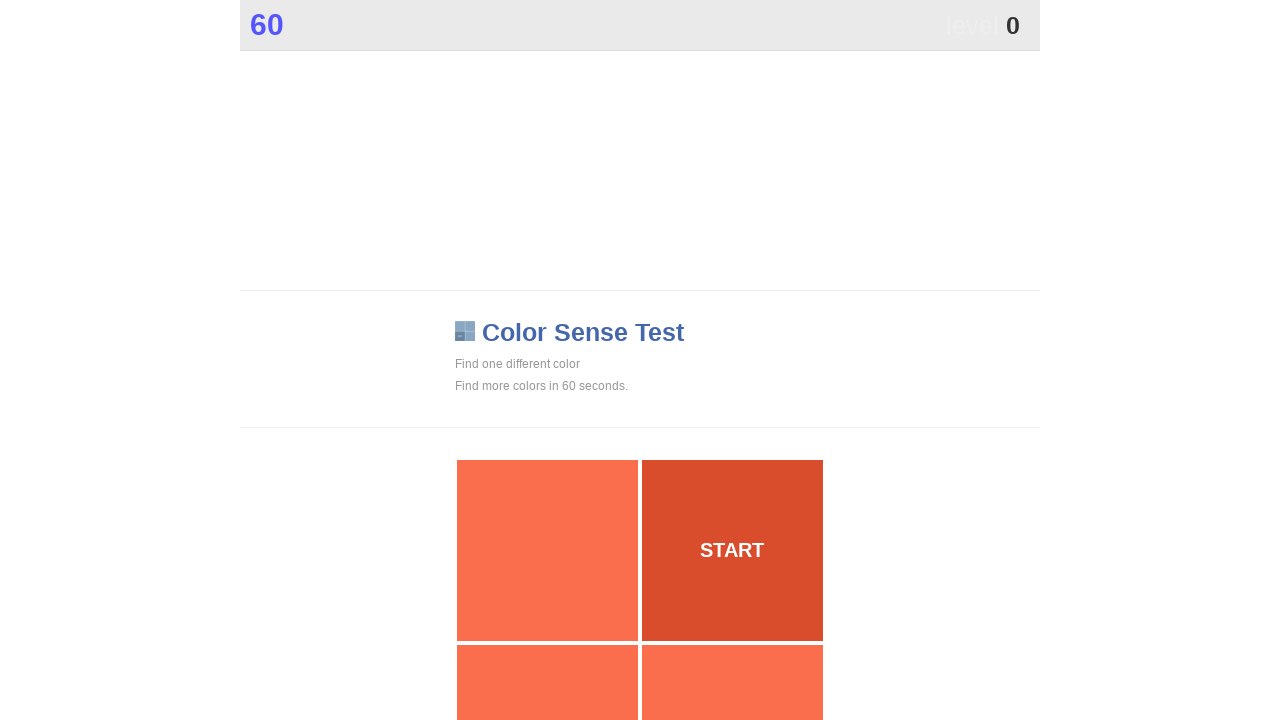

Clicked button with unique color at index 1 at (732, 550) on xpath=//*[@id="grid"]/div >> nth=1
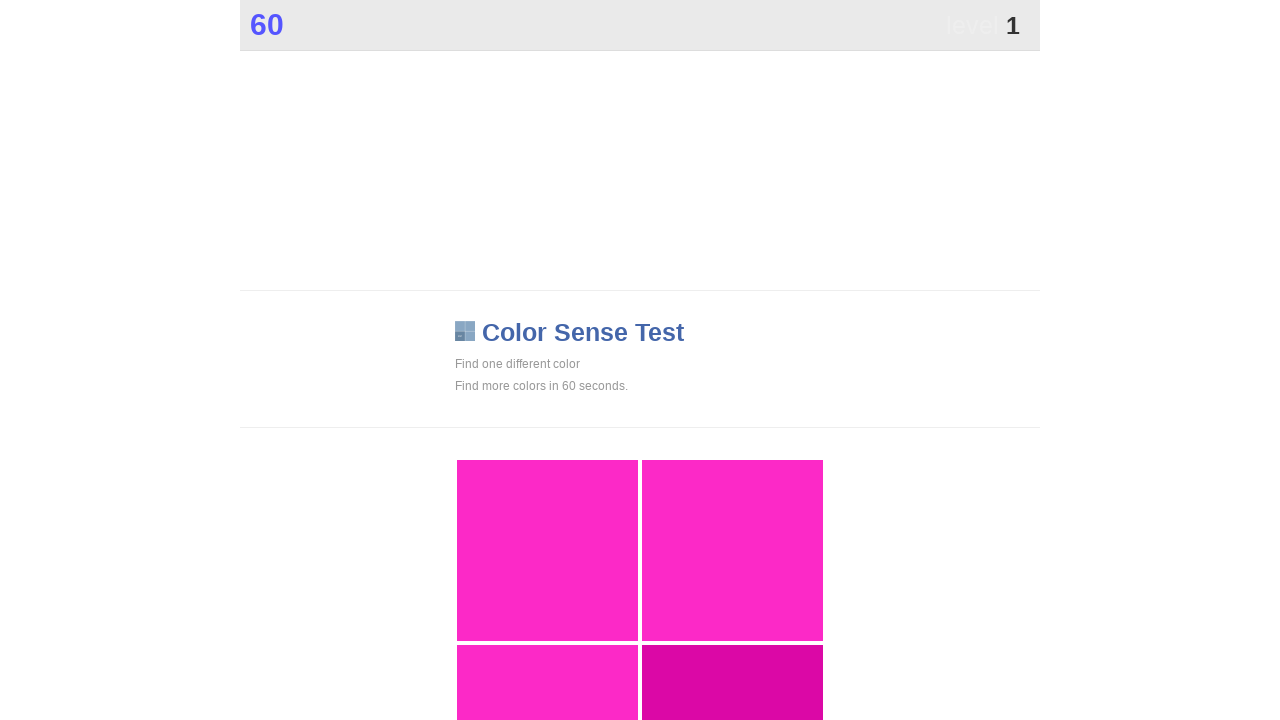

Waited 100ms for game to update
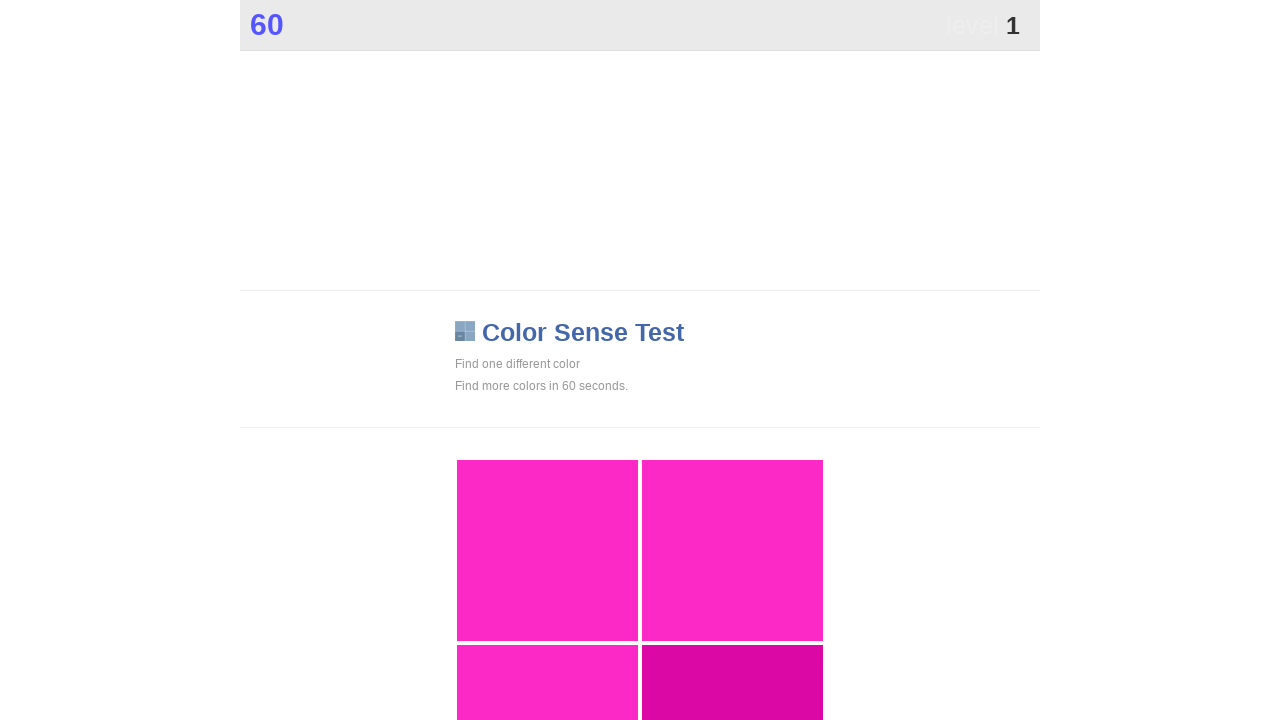

Refreshed button list for new game round
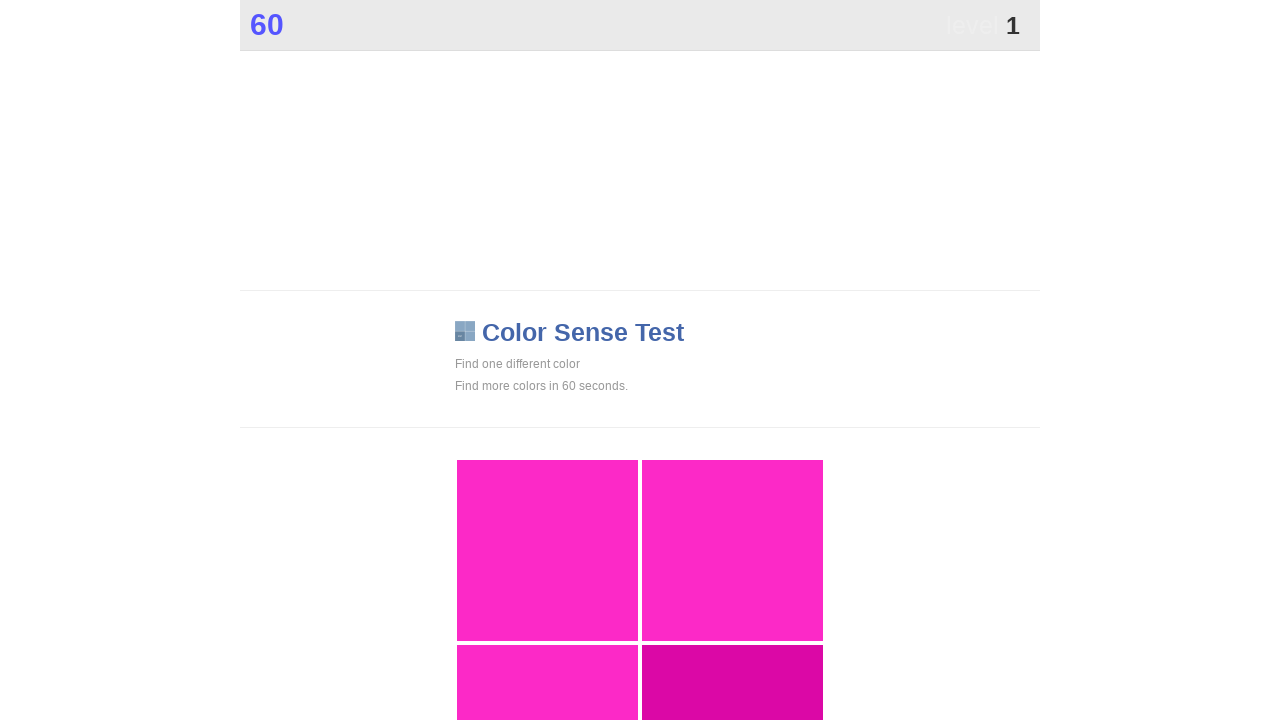

Extracted background colors from 230 buttons
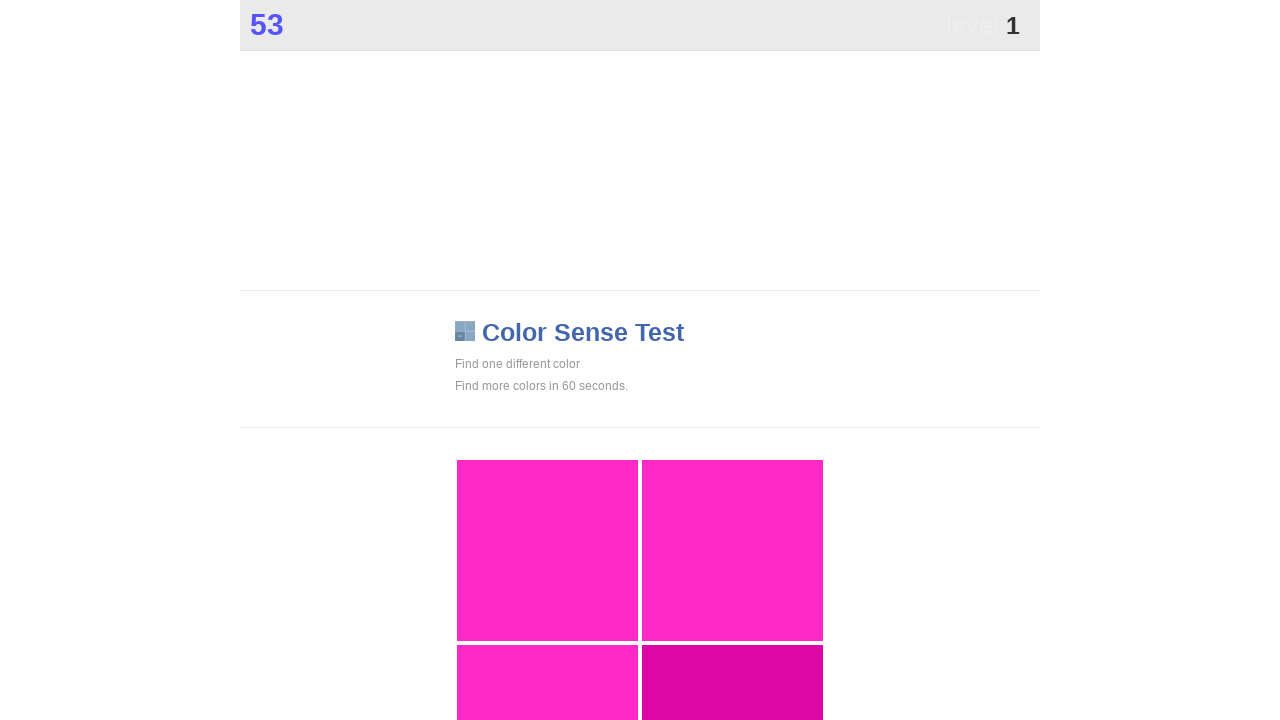

Counted color occurrences: 3 unique colors
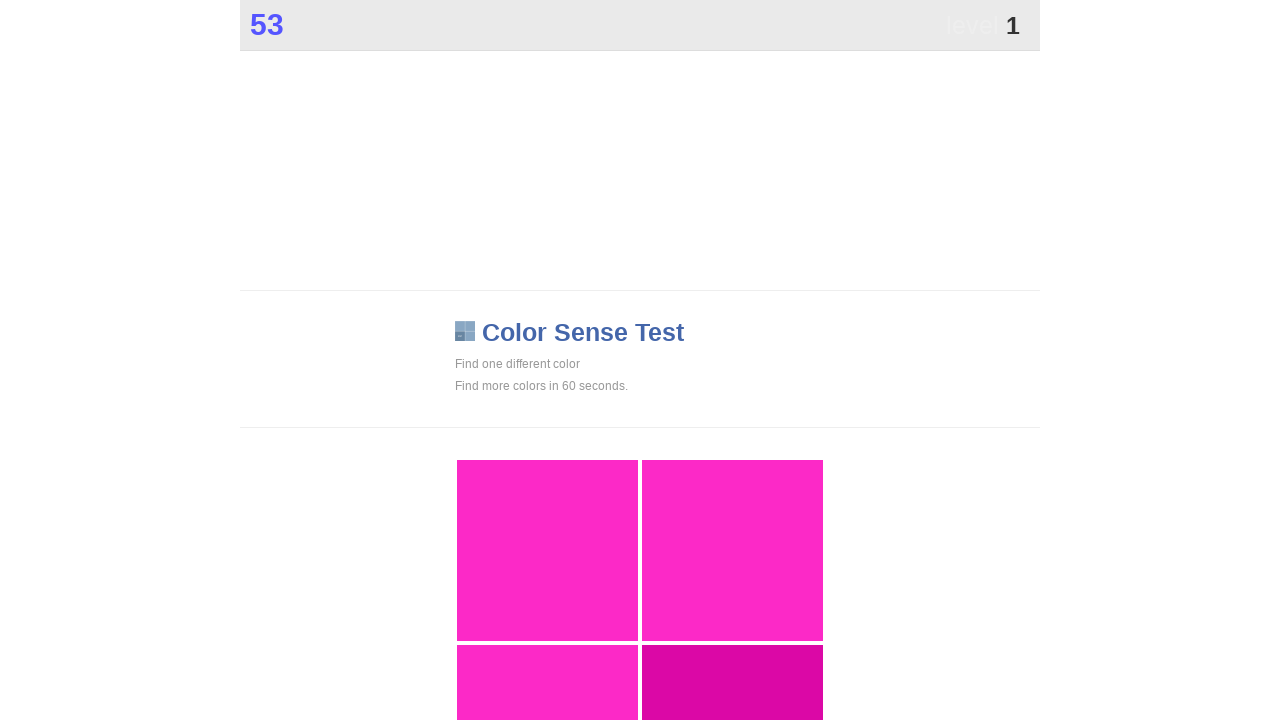

Identified unique color: rgb(219, 8, 166)
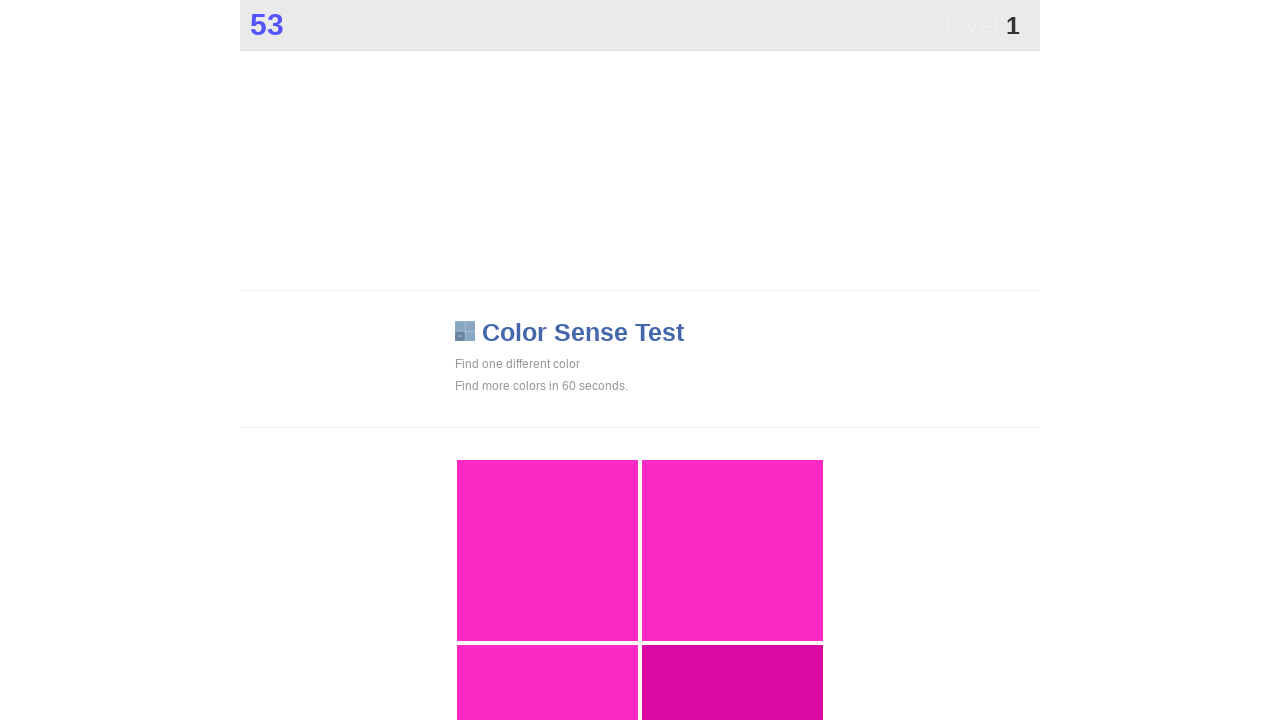

Clicked button with unique color at index 3 at (732, 629) on xpath=//*[@id="grid"]/div >> nth=3
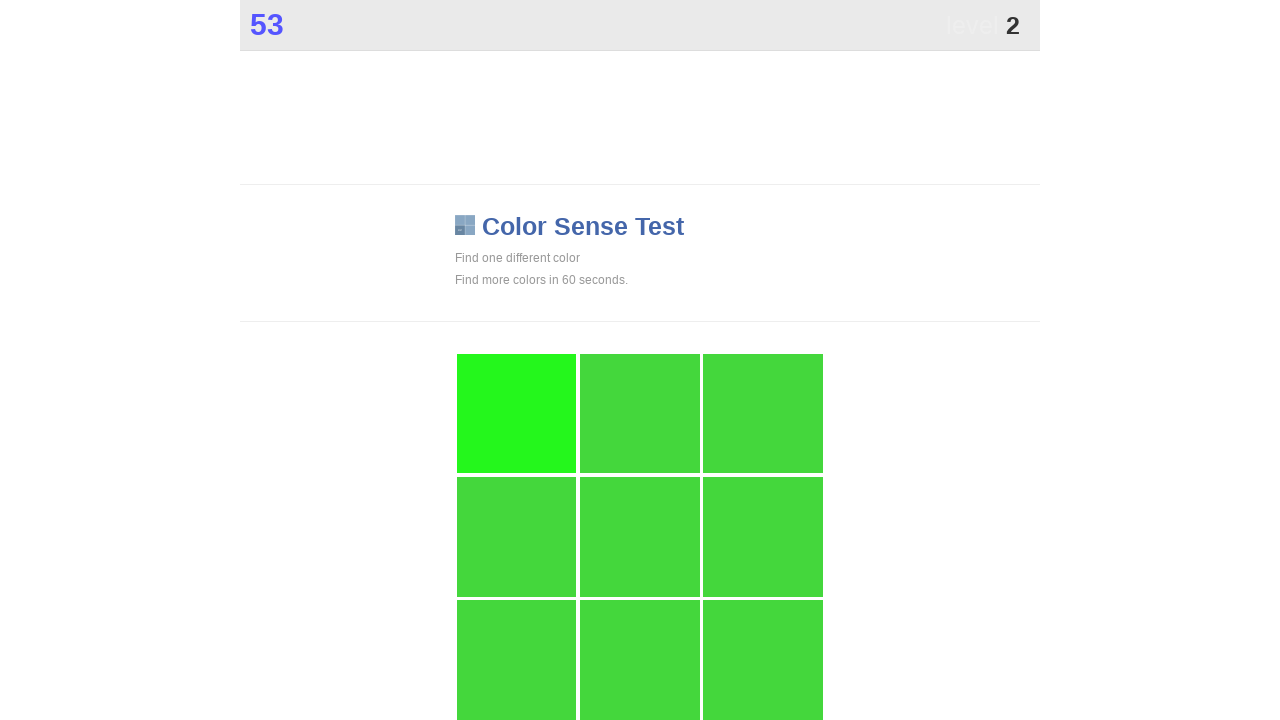

Waited 100ms for game to update
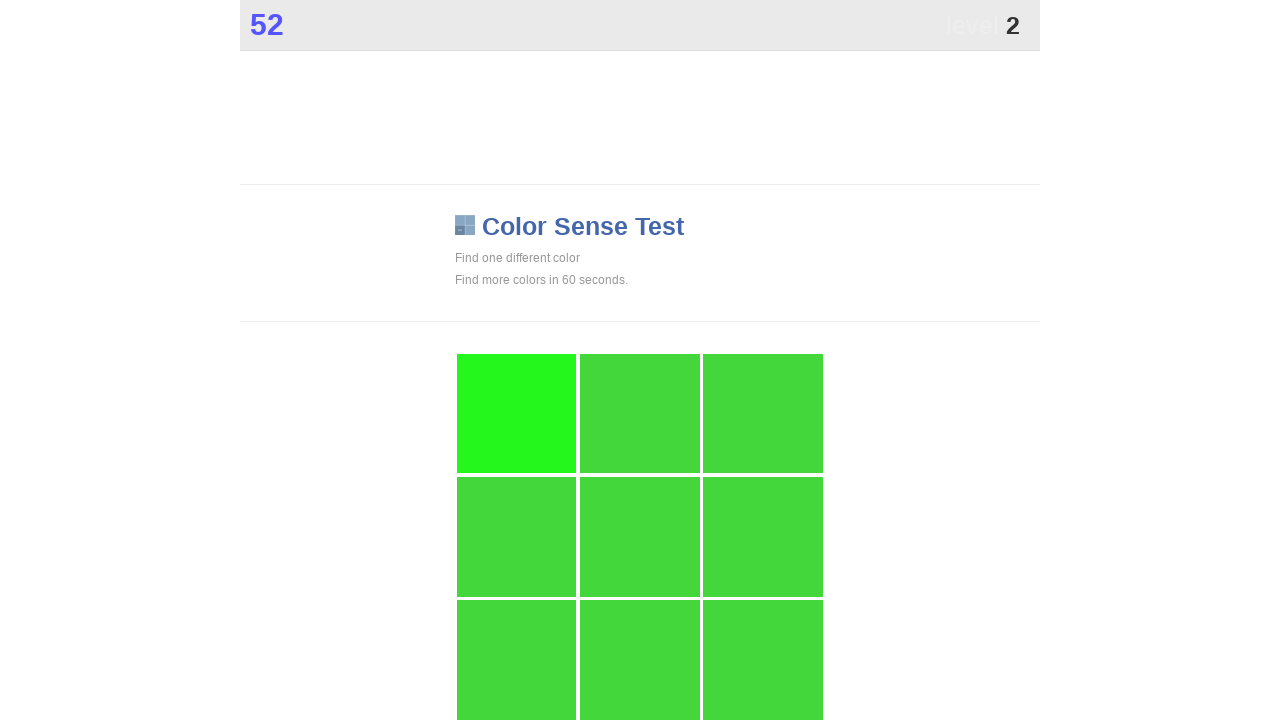

Refreshed button list for new game round
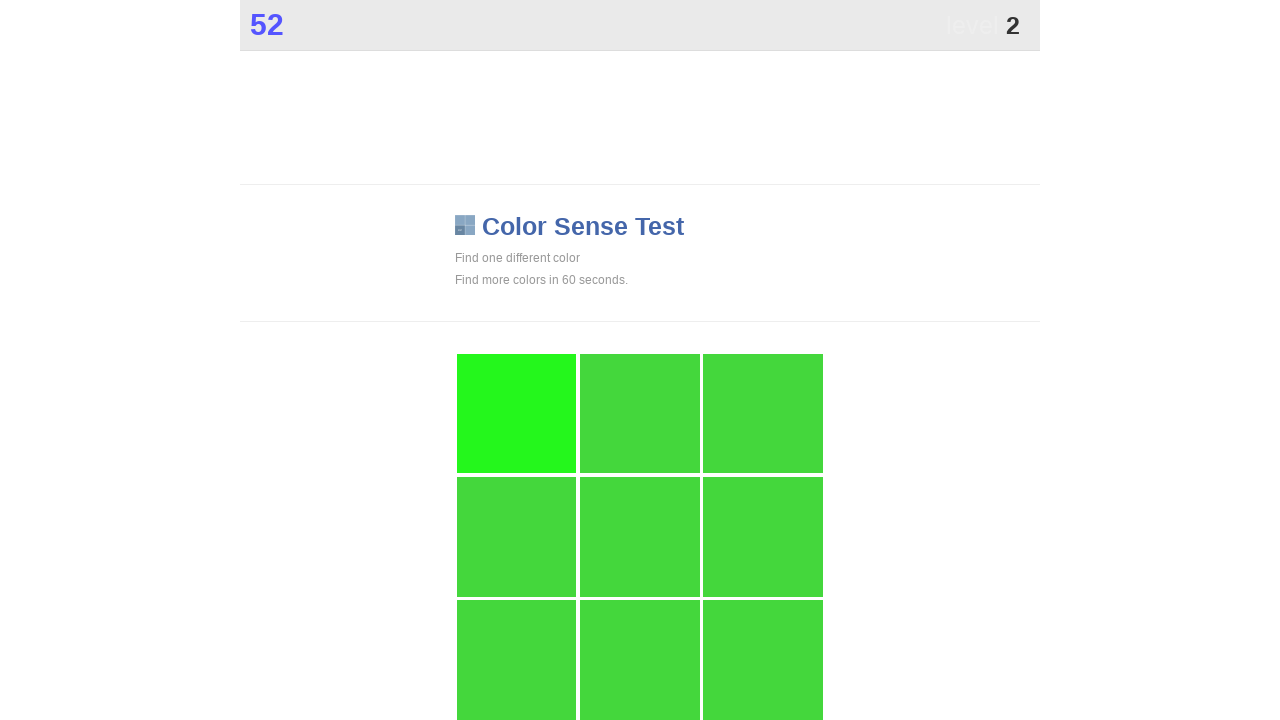

Extracted background colors from 230 buttons
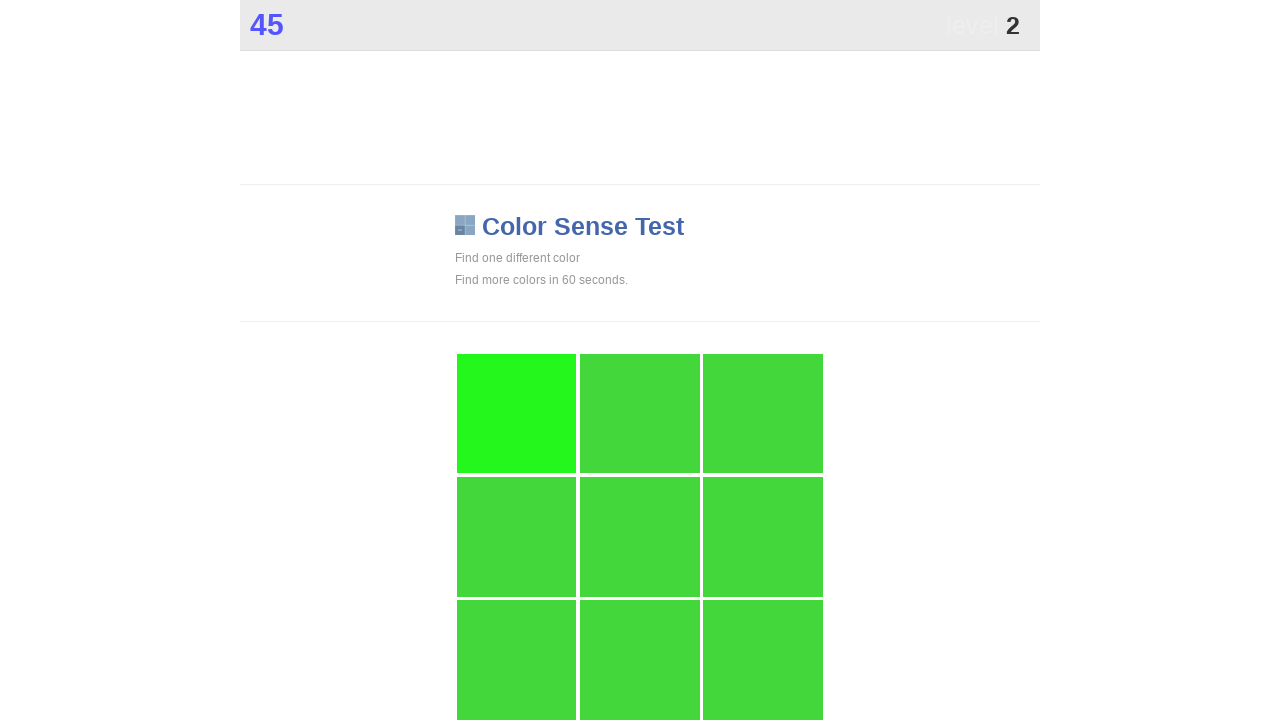

Counted color occurrences: 3 unique colors
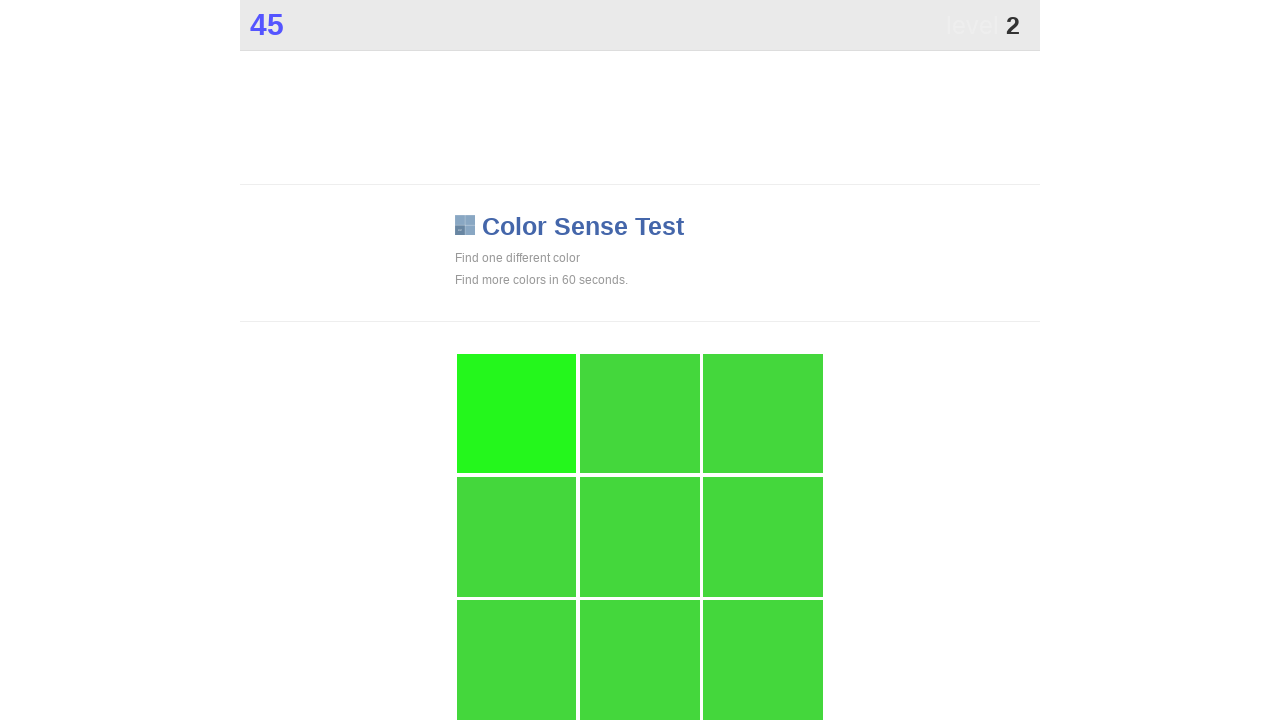

Identified unique color: rgb(36, 247, 28)
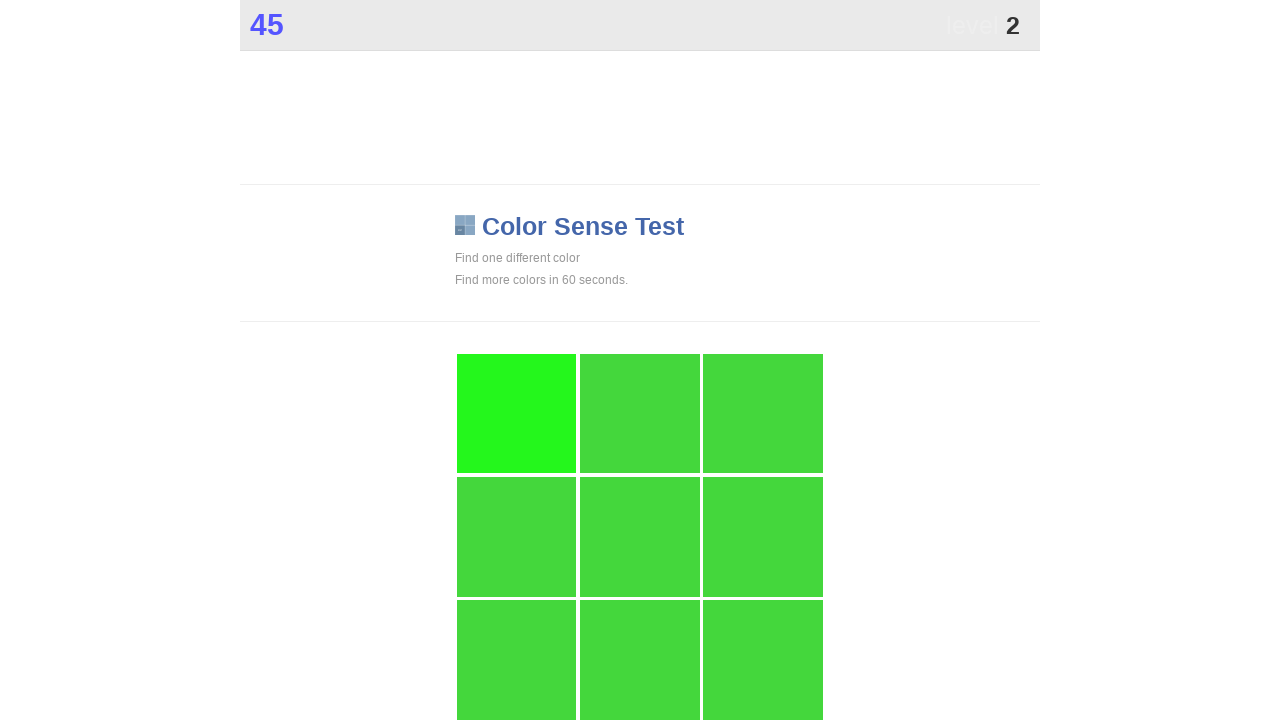

Clicked button with unique color at index 0 at (517, 414) on xpath=//*[@id="grid"]/div >> nth=0
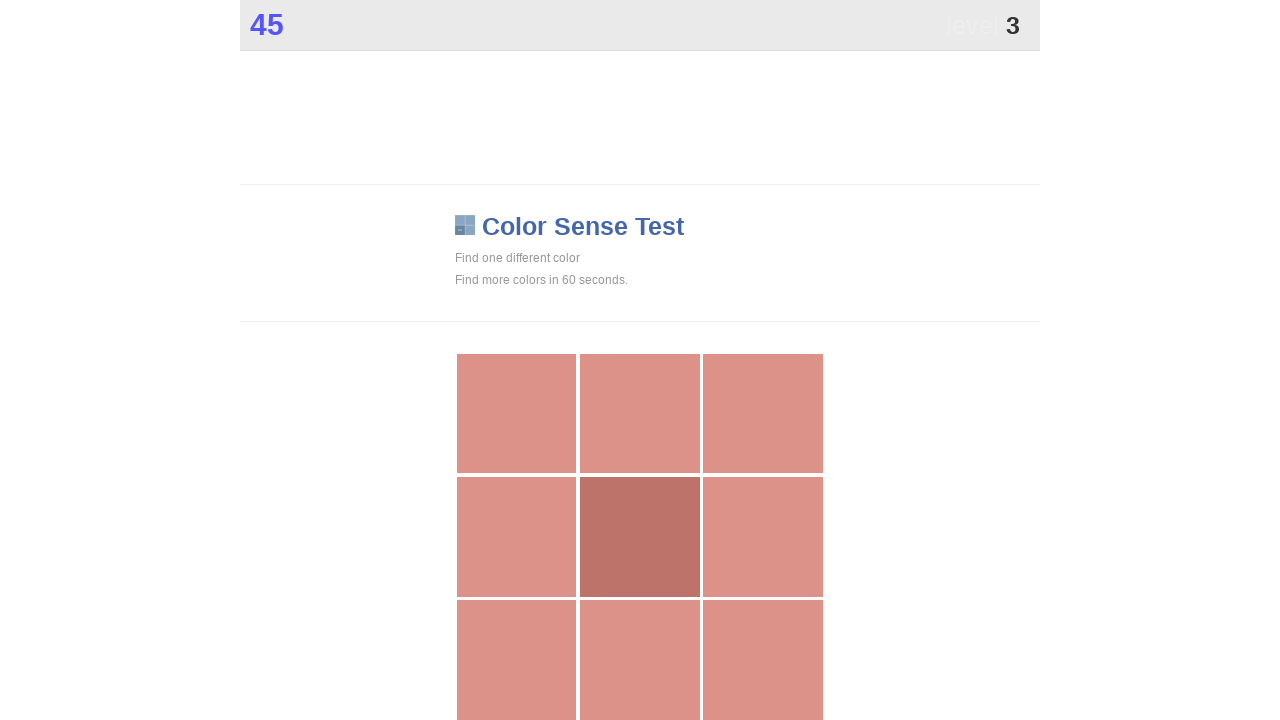

Waited 100ms for game to update
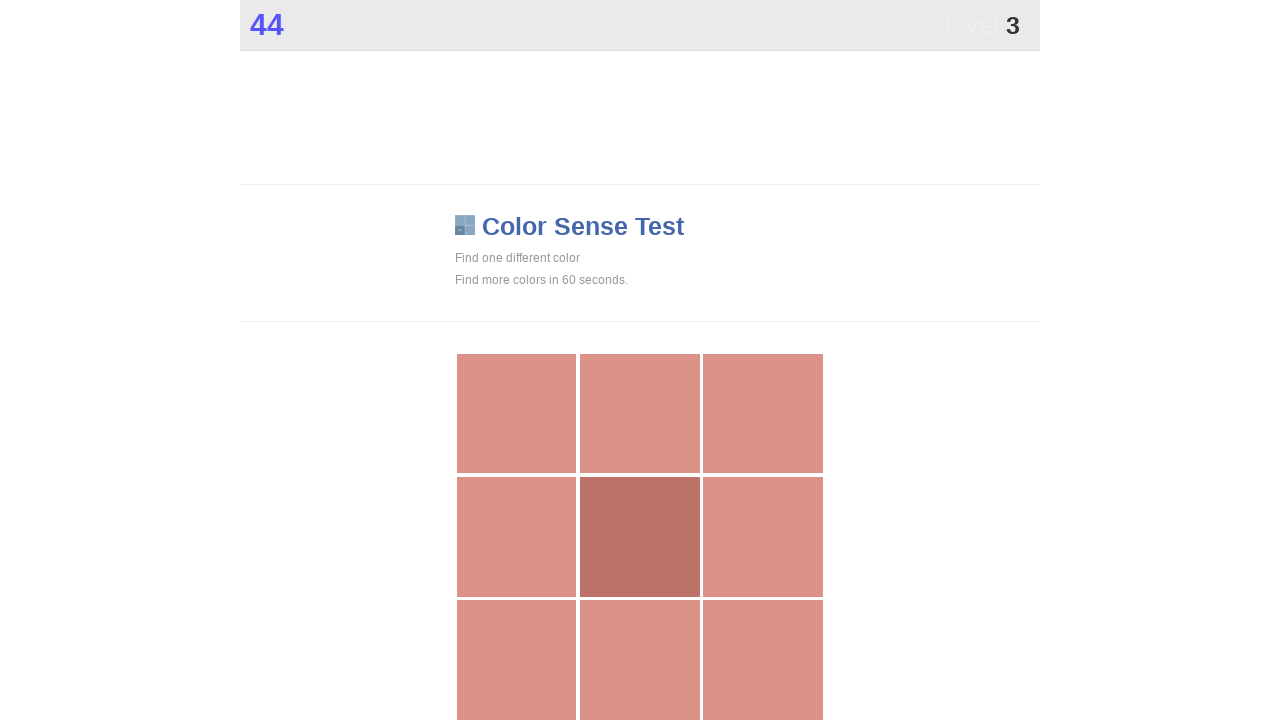

Refreshed button list for new game round
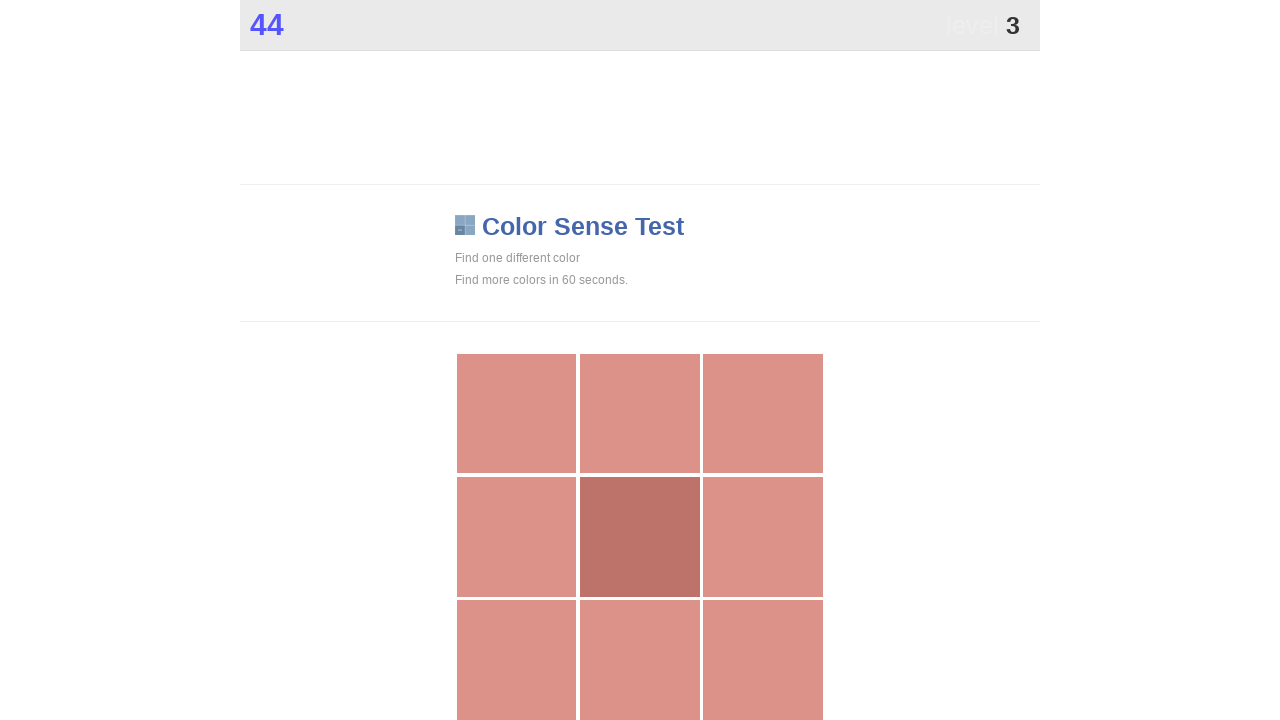

Extracted background colors from 230 buttons
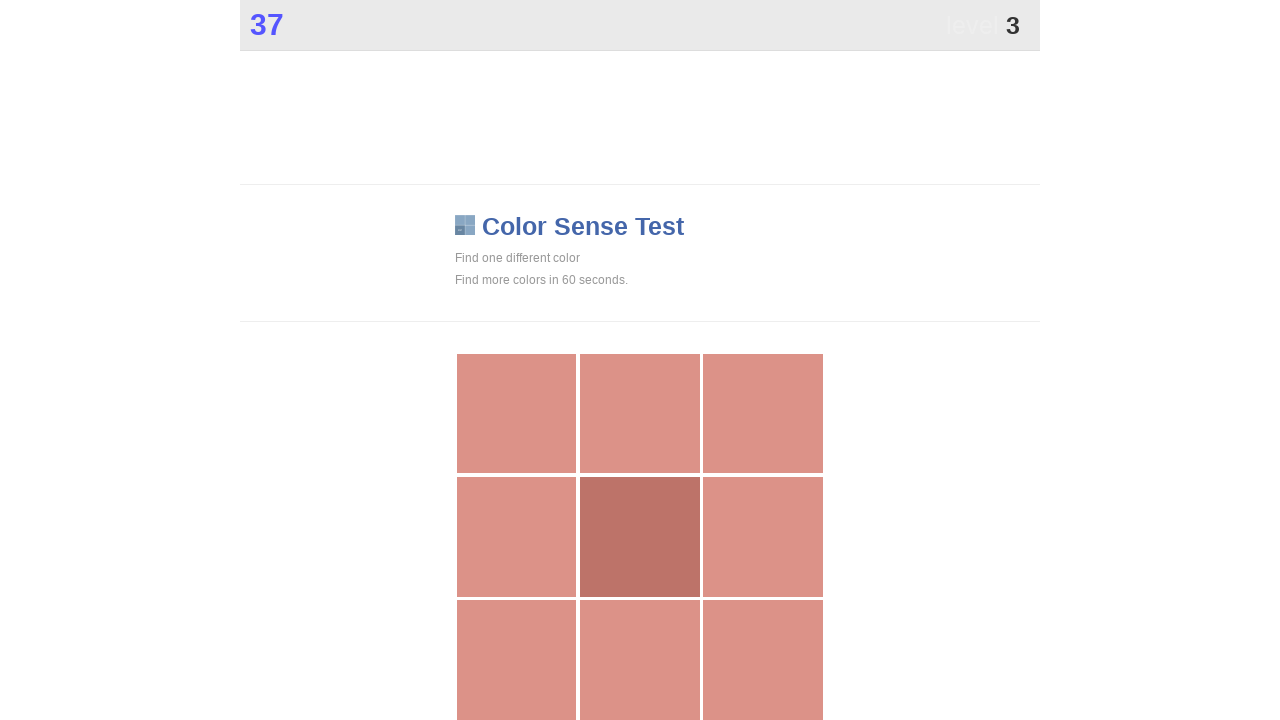

Counted color occurrences: 3 unique colors
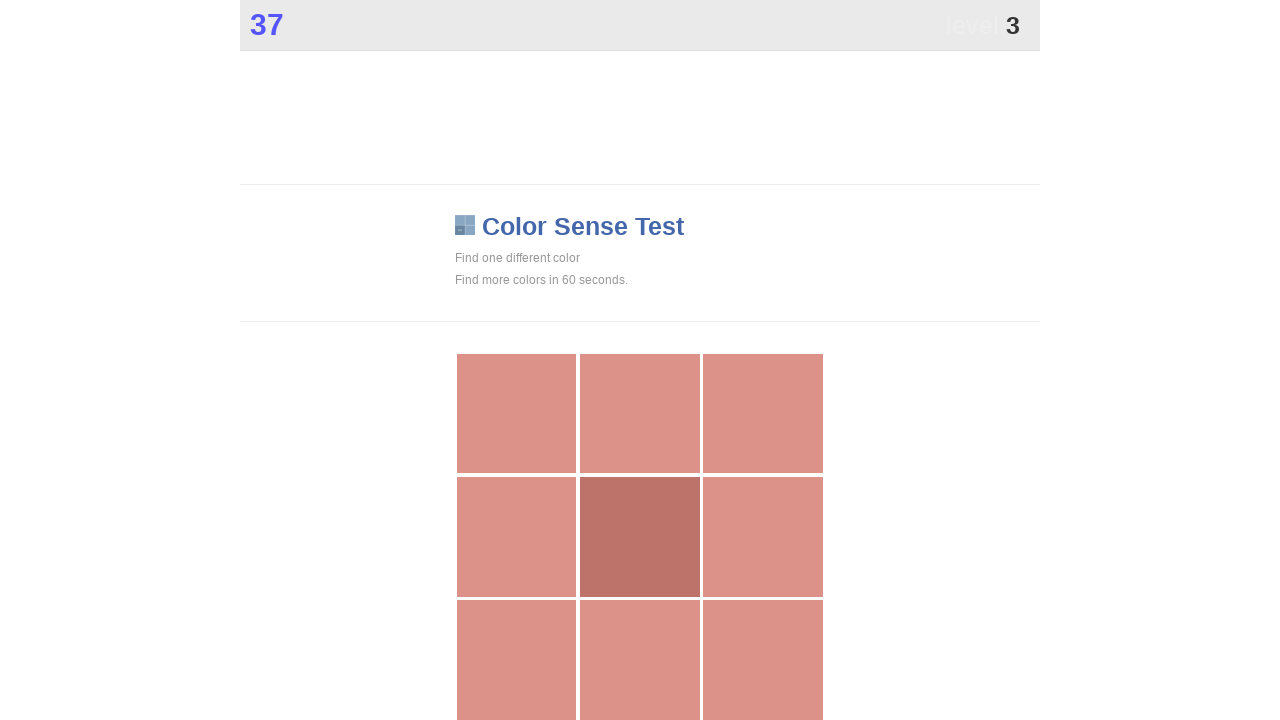

Identified unique color: rgb(189, 115, 105)
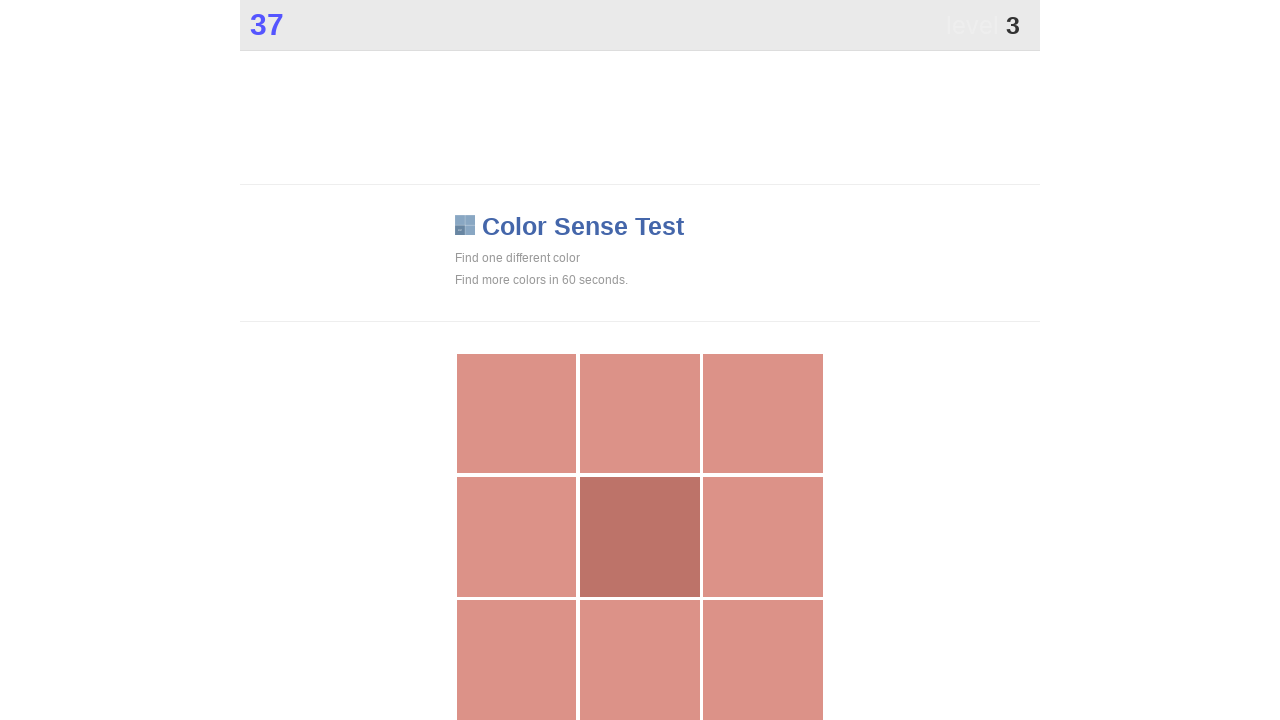

Clicked button with unique color at index 4 at (640, 537) on xpath=//*[@id="grid"]/div >> nth=4
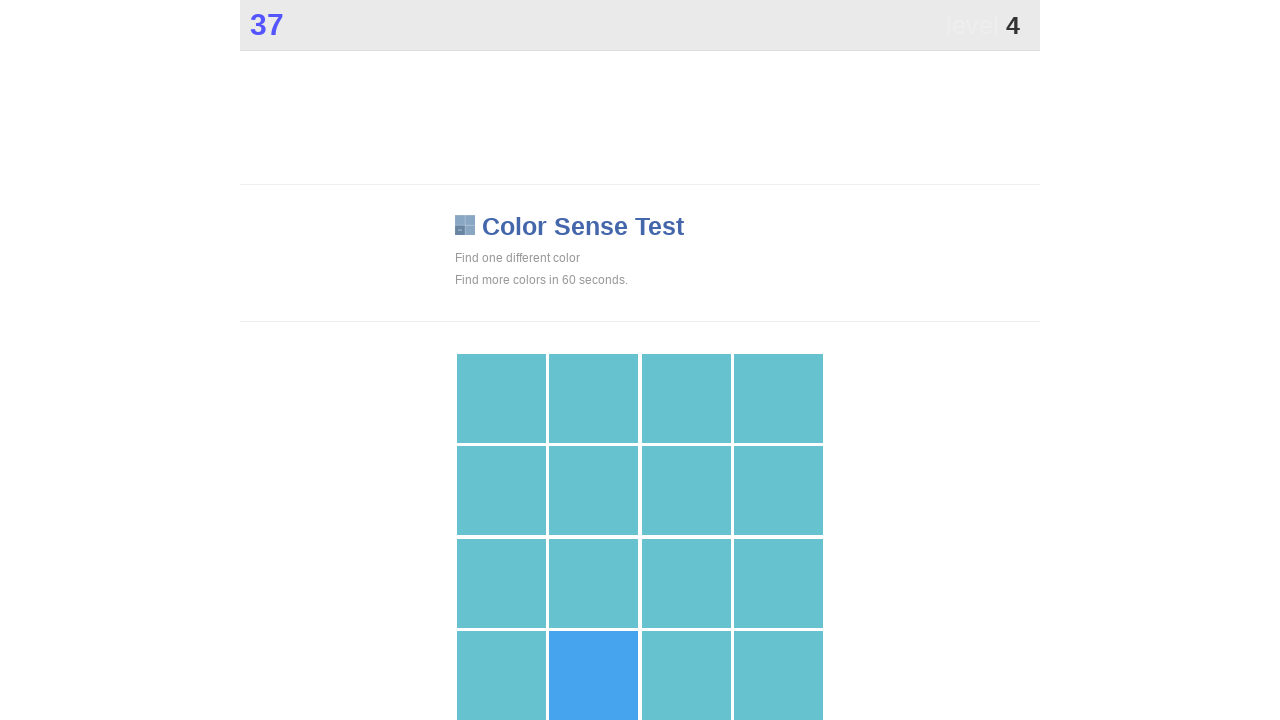

Waited 100ms for game to update
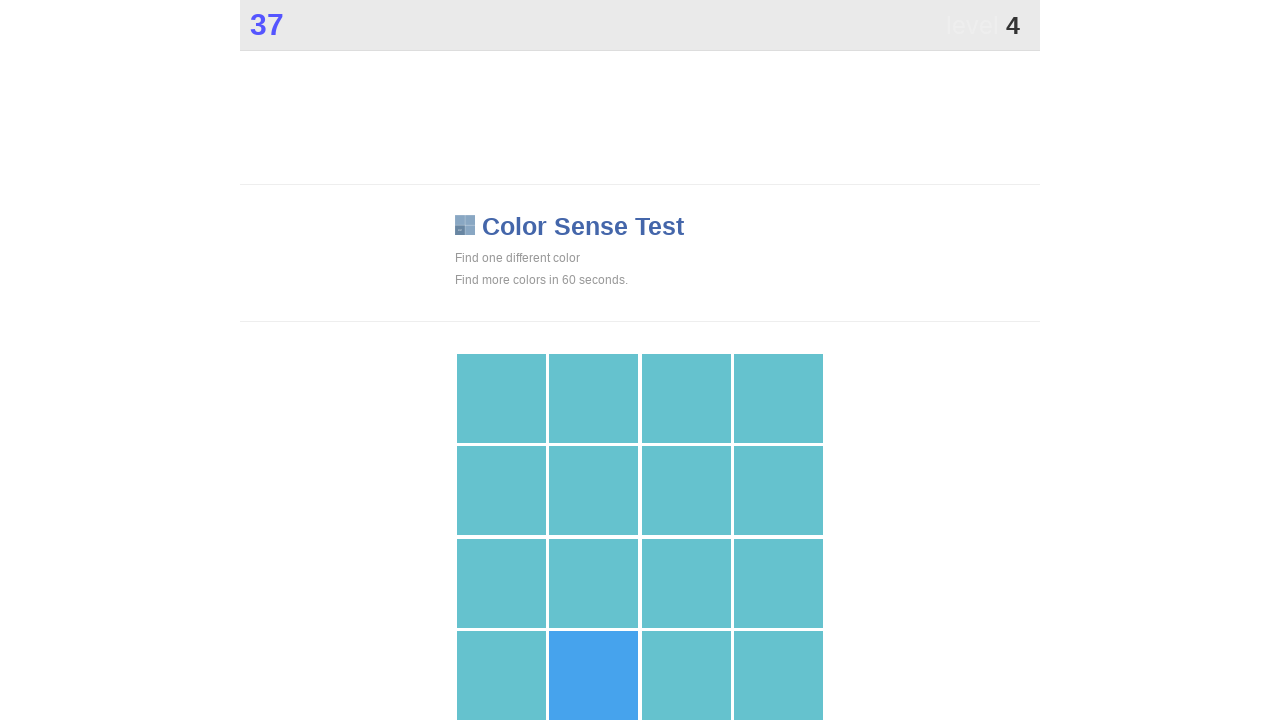

Refreshed button list for new game round
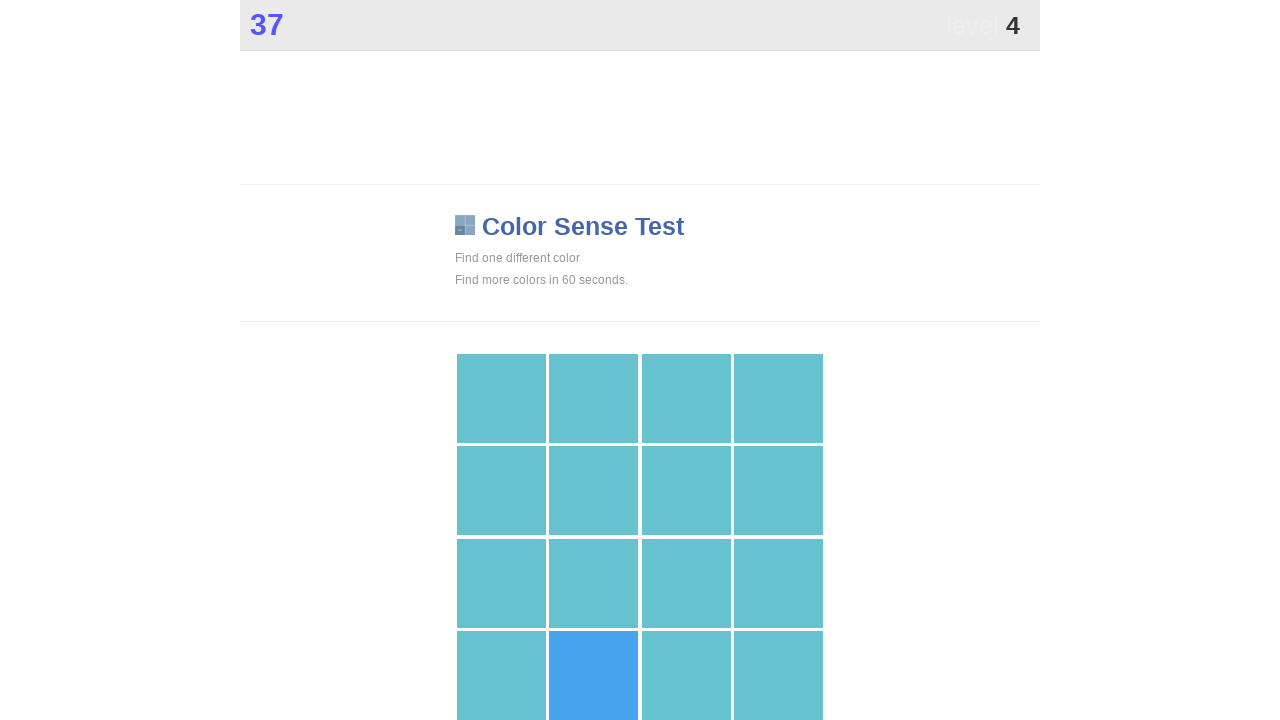

Extracted background colors from 230 buttons
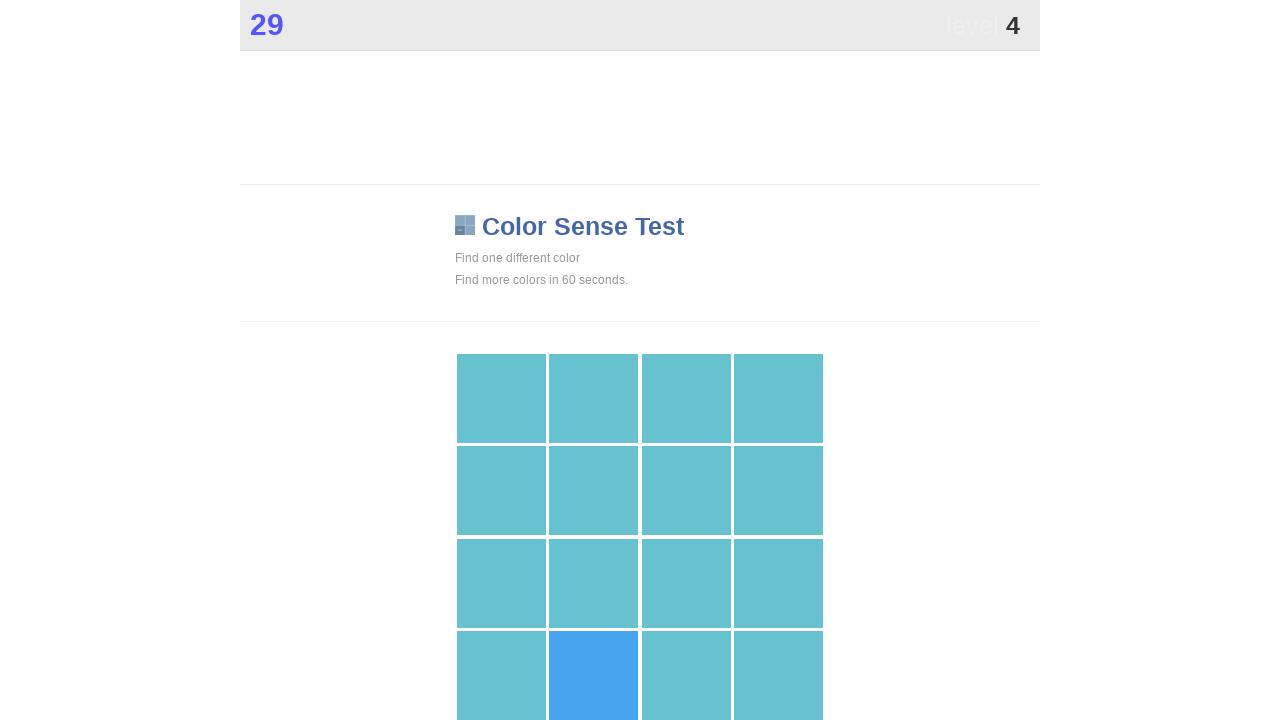

Counted color occurrences: 3 unique colors
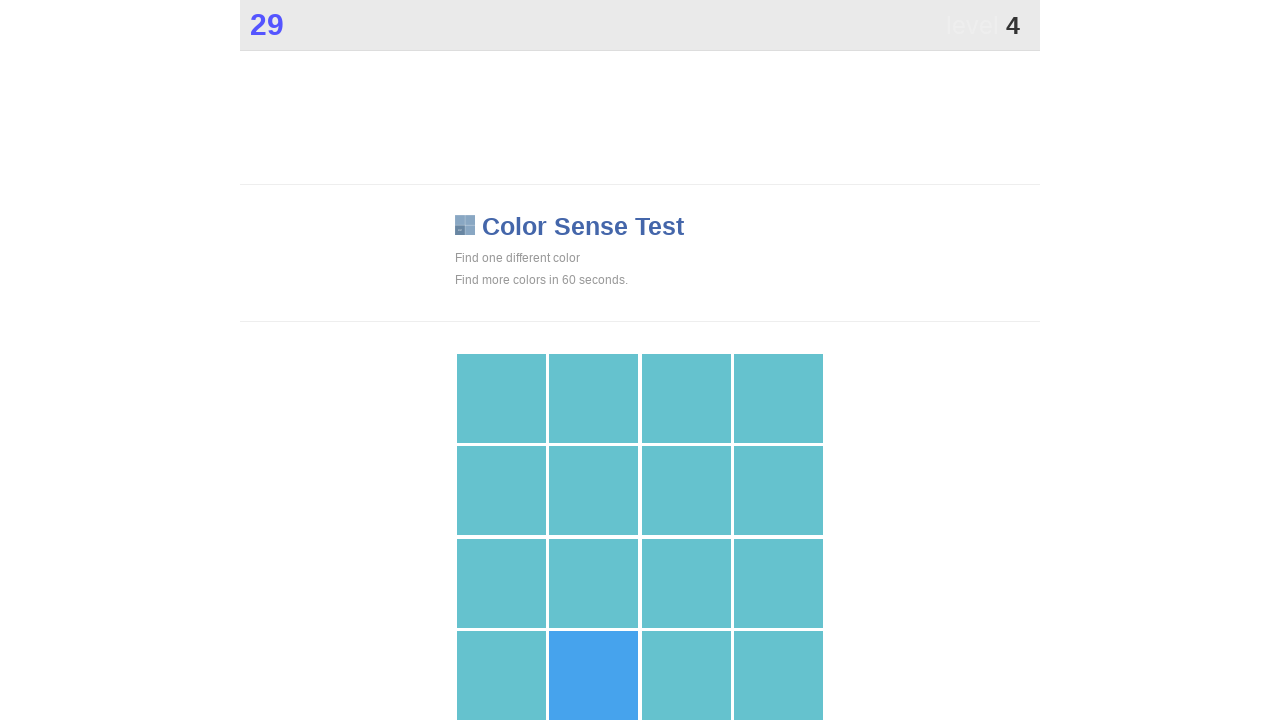

Identified unique color: rgb(70, 163, 237)
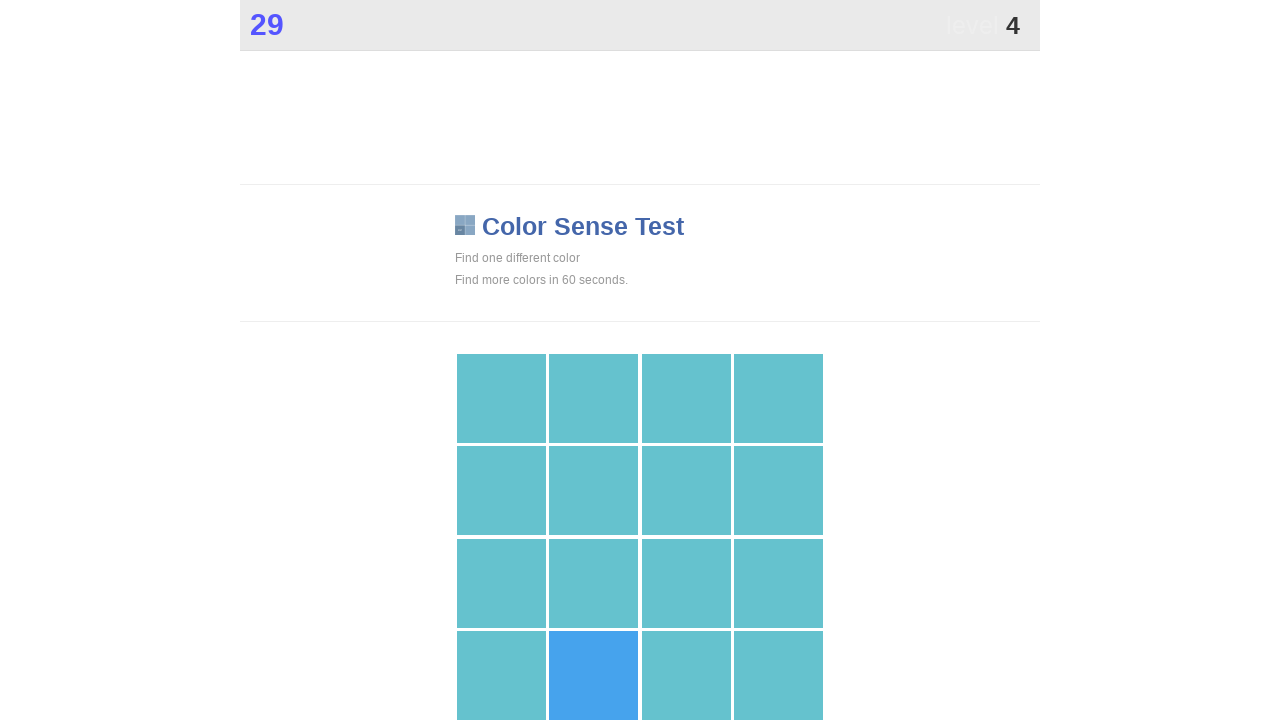

Clicked button with unique color at index 13 at (594, 676) on xpath=//*[@id="grid"]/div >> nth=13
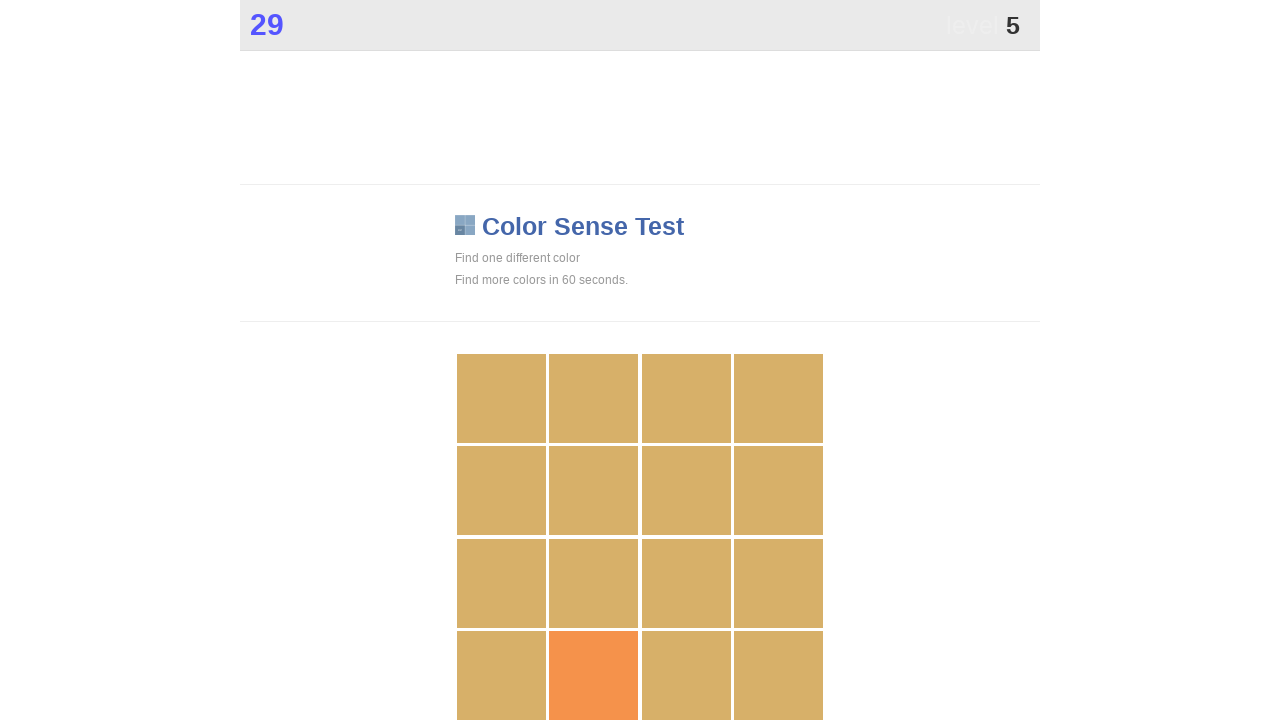

Waited 100ms for game to update
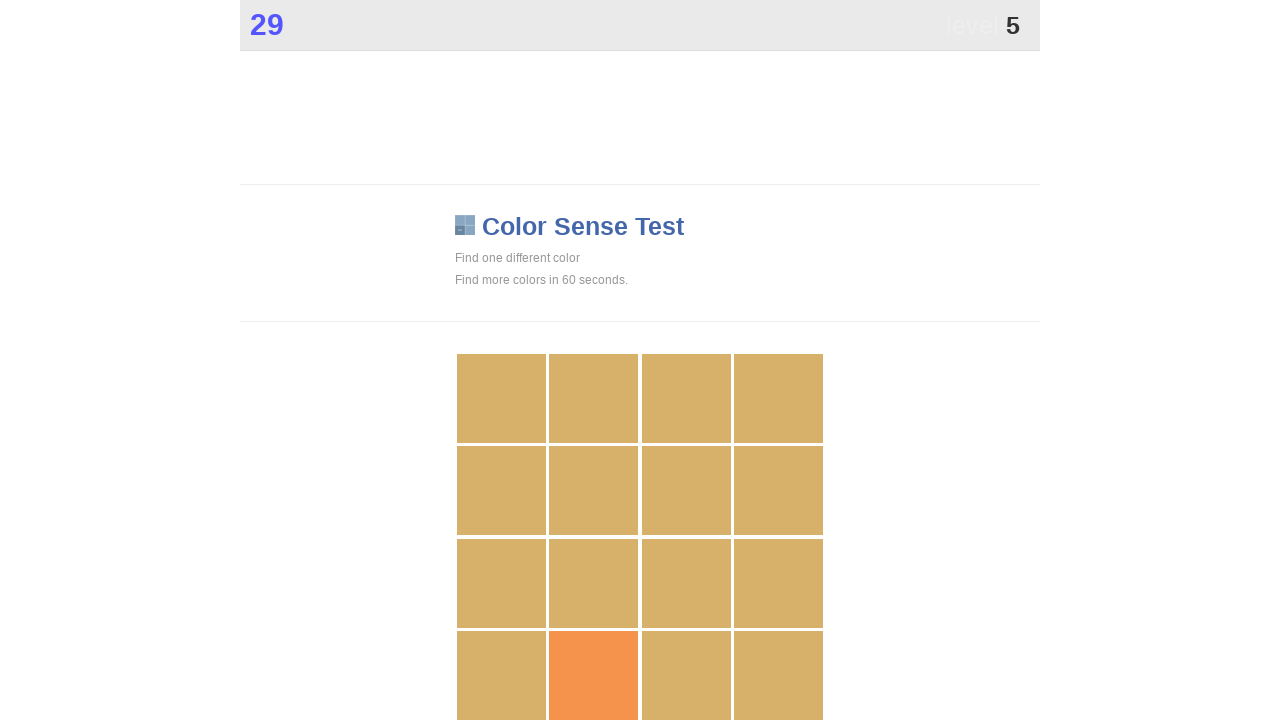

Refreshed button list for new game round
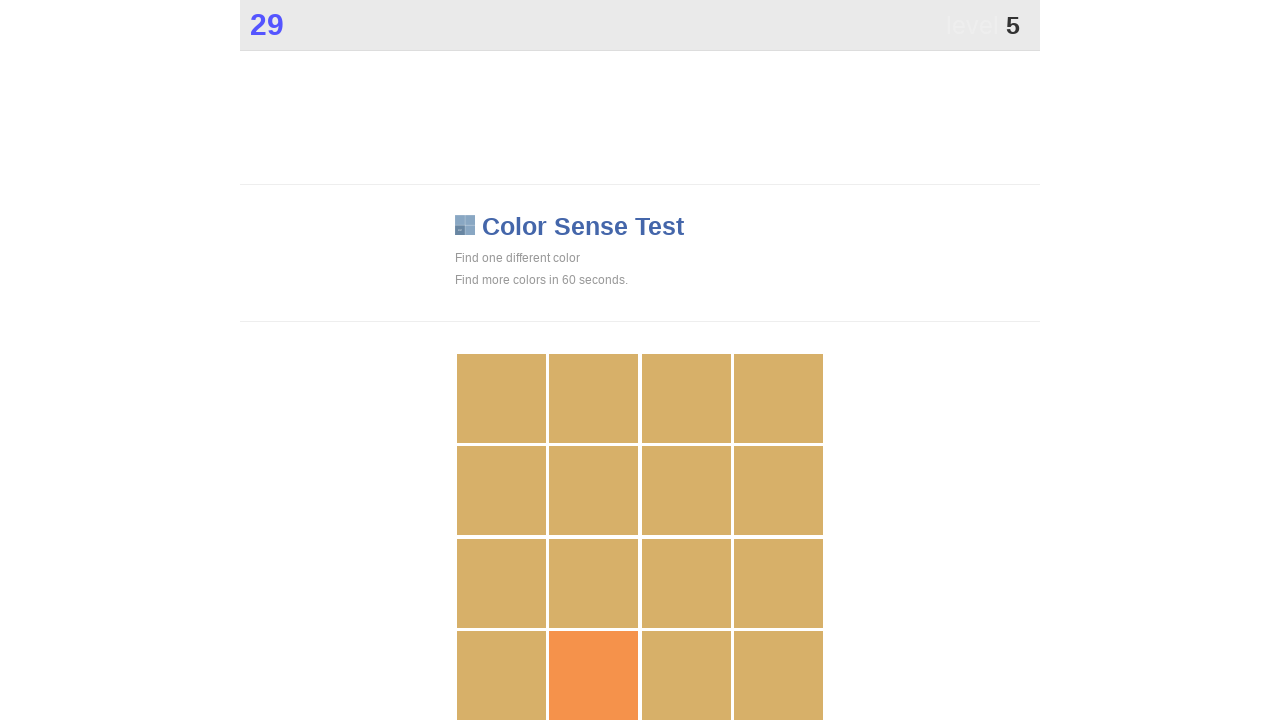

Extracted background colors from 230 buttons
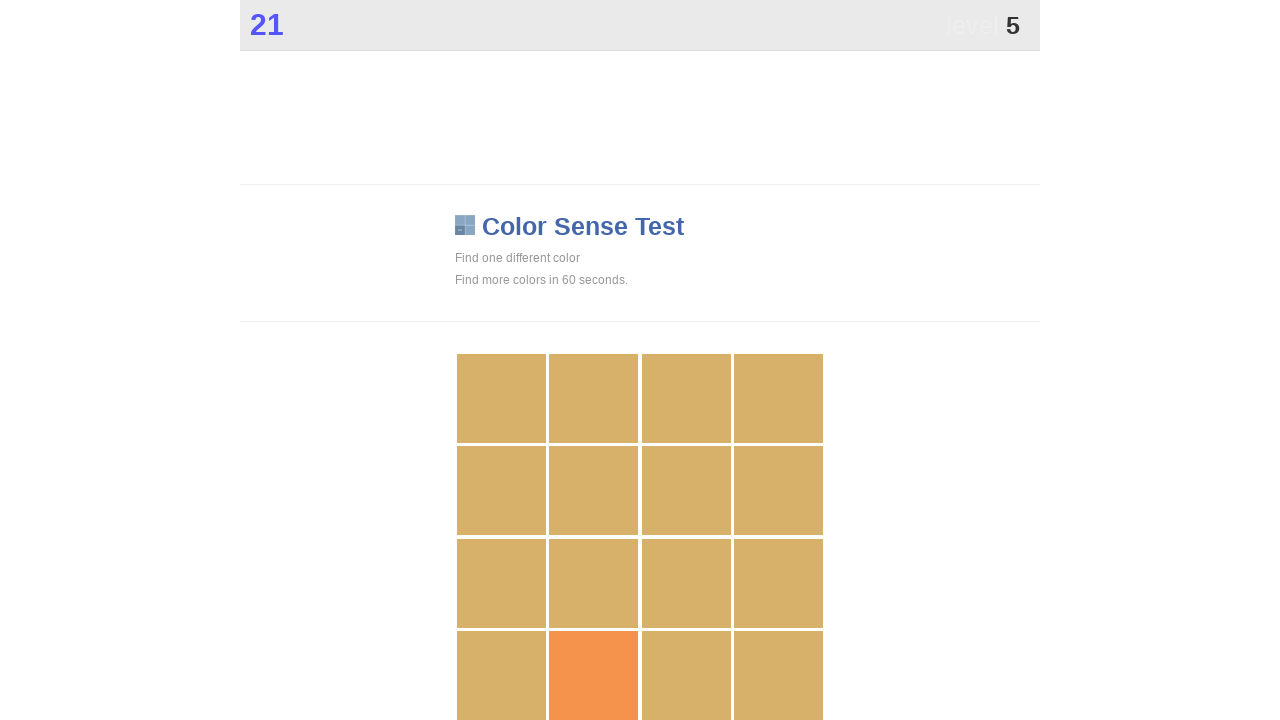

Counted color occurrences: 3 unique colors
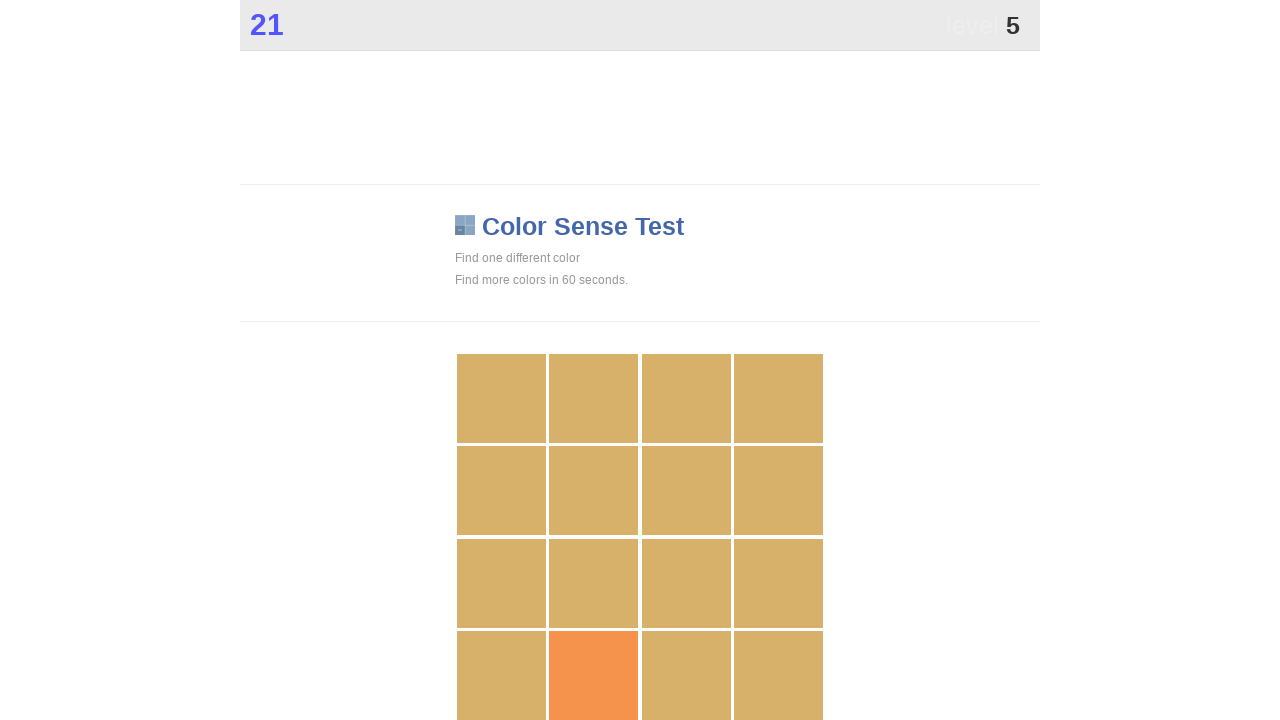

Identified unique color: rgb(245, 146, 75)
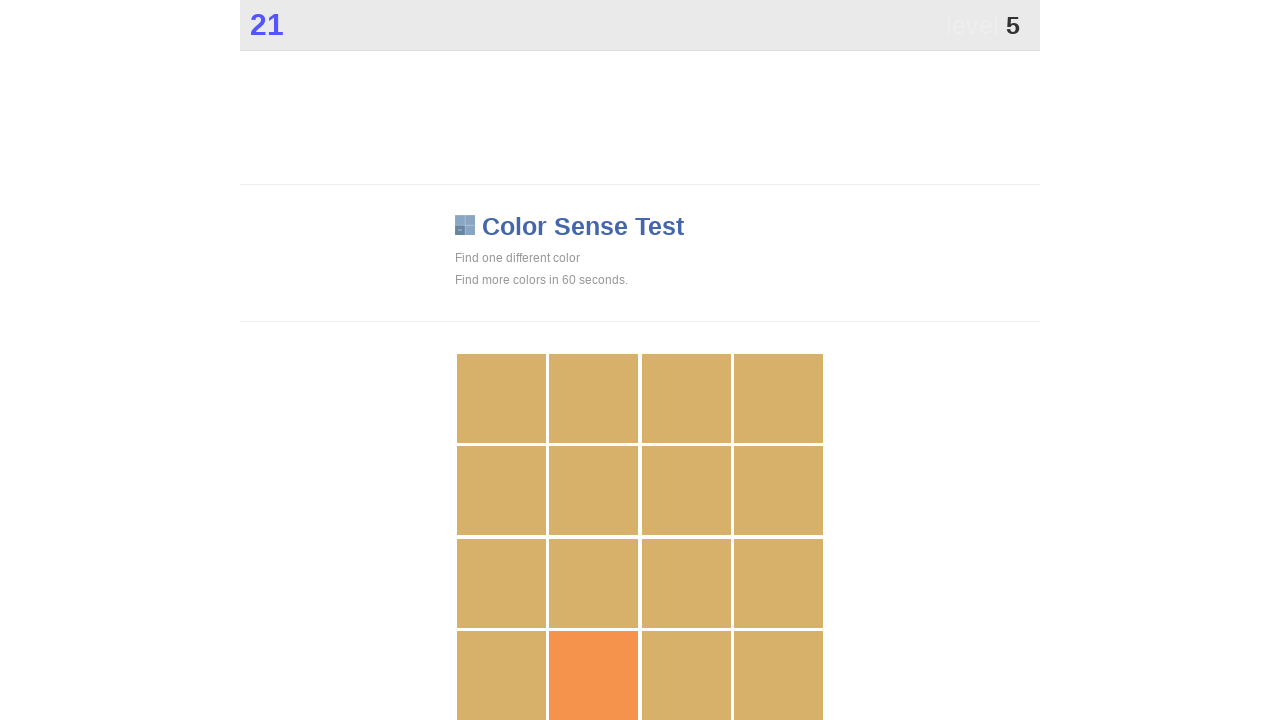

Clicked button with unique color at index 13 at (594, 676) on xpath=//*[@id="grid"]/div >> nth=13
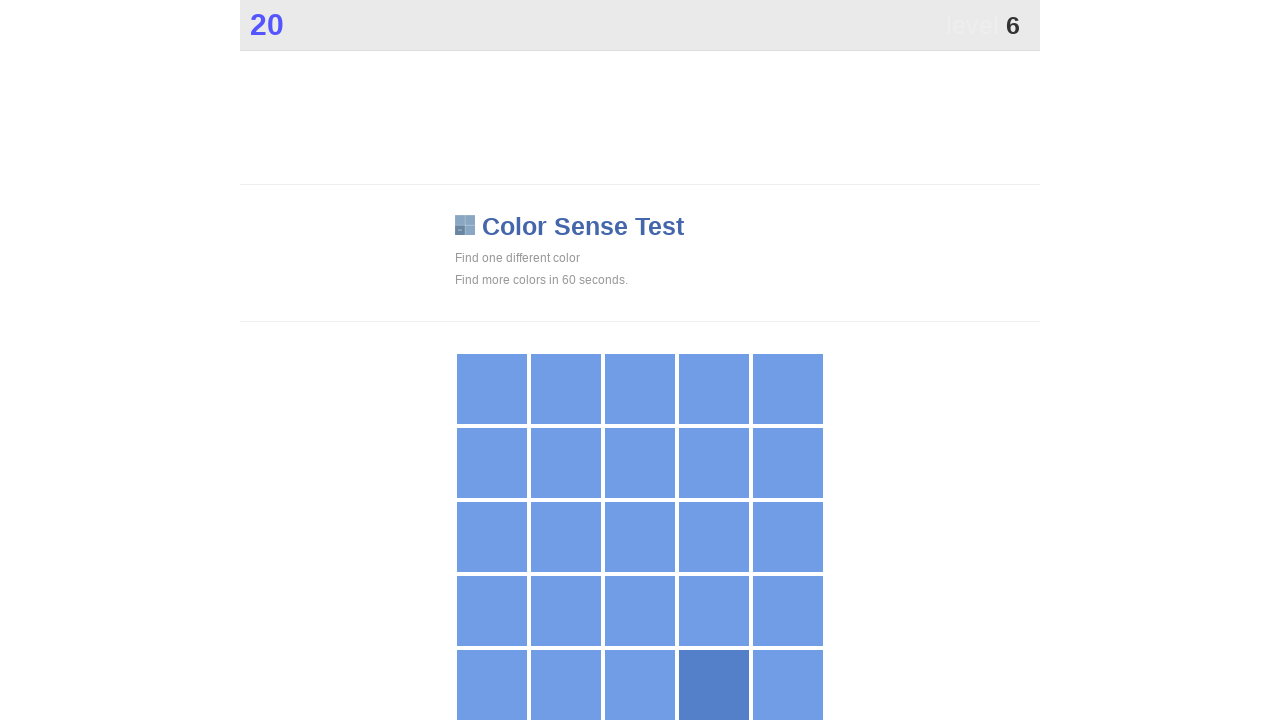

Waited 100ms for game to update
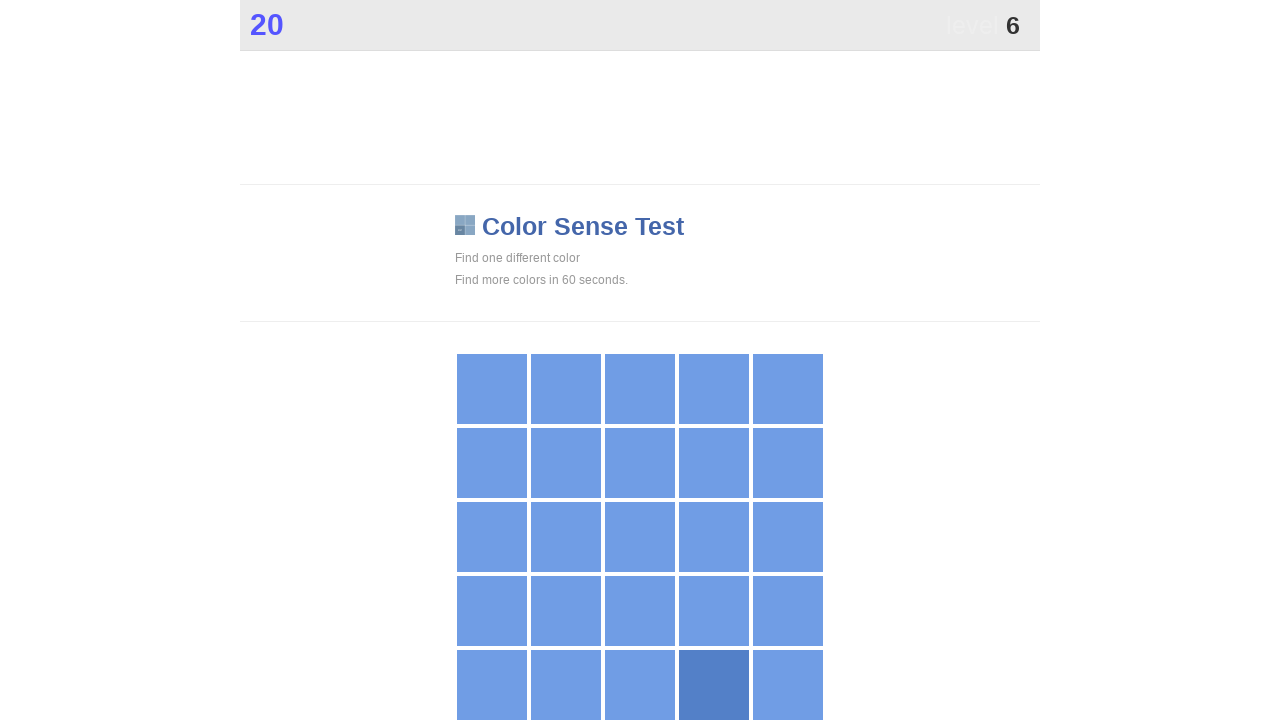

Refreshed button list for new game round
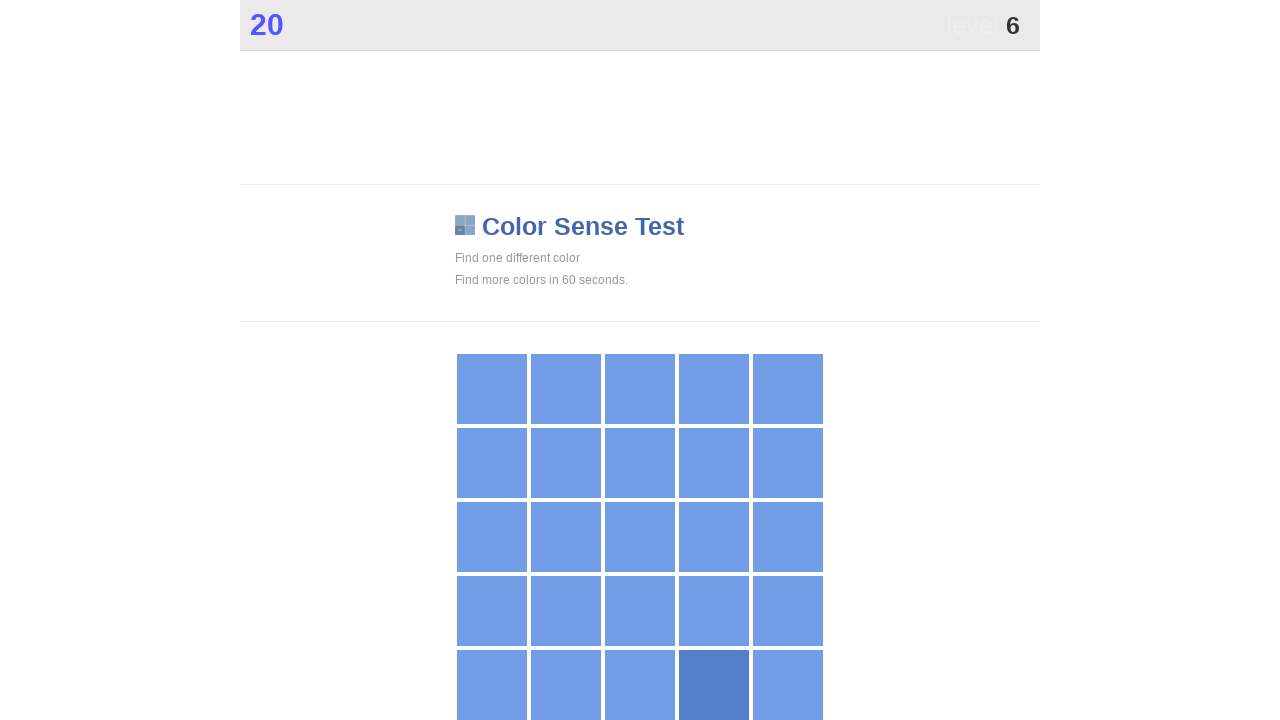

Extracted background colors from 230 buttons
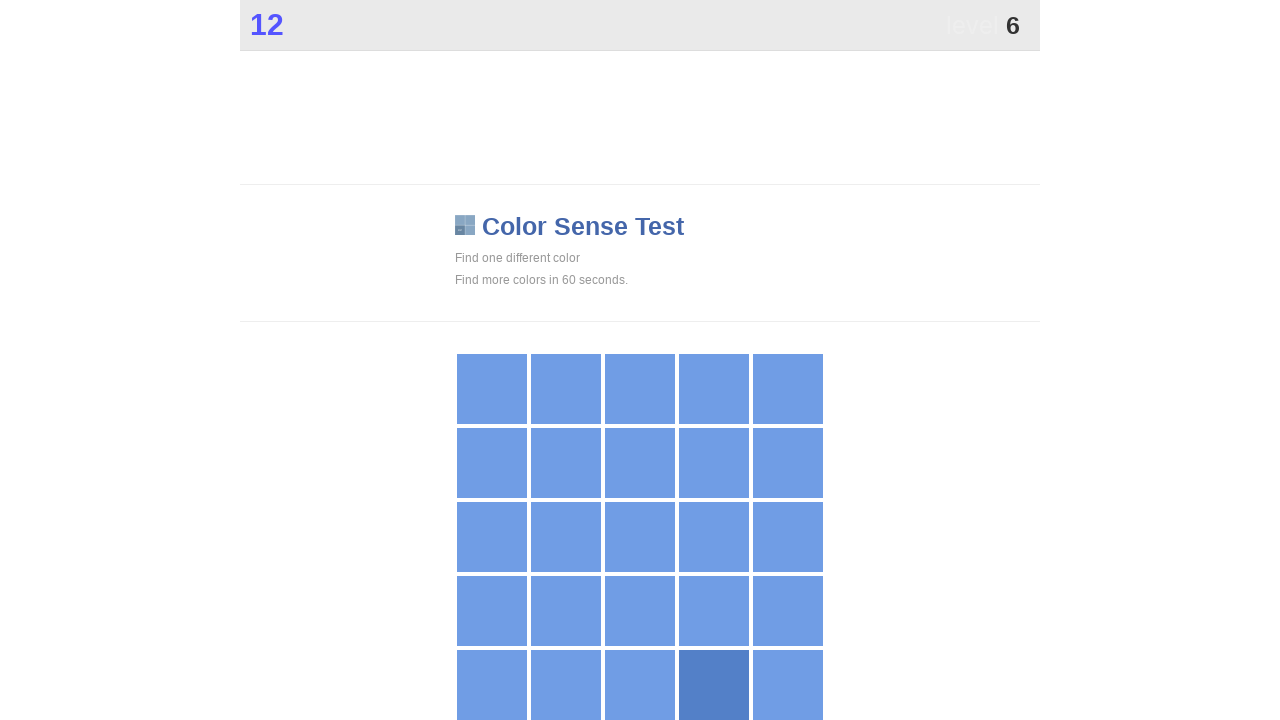

Counted color occurrences: 3 unique colors
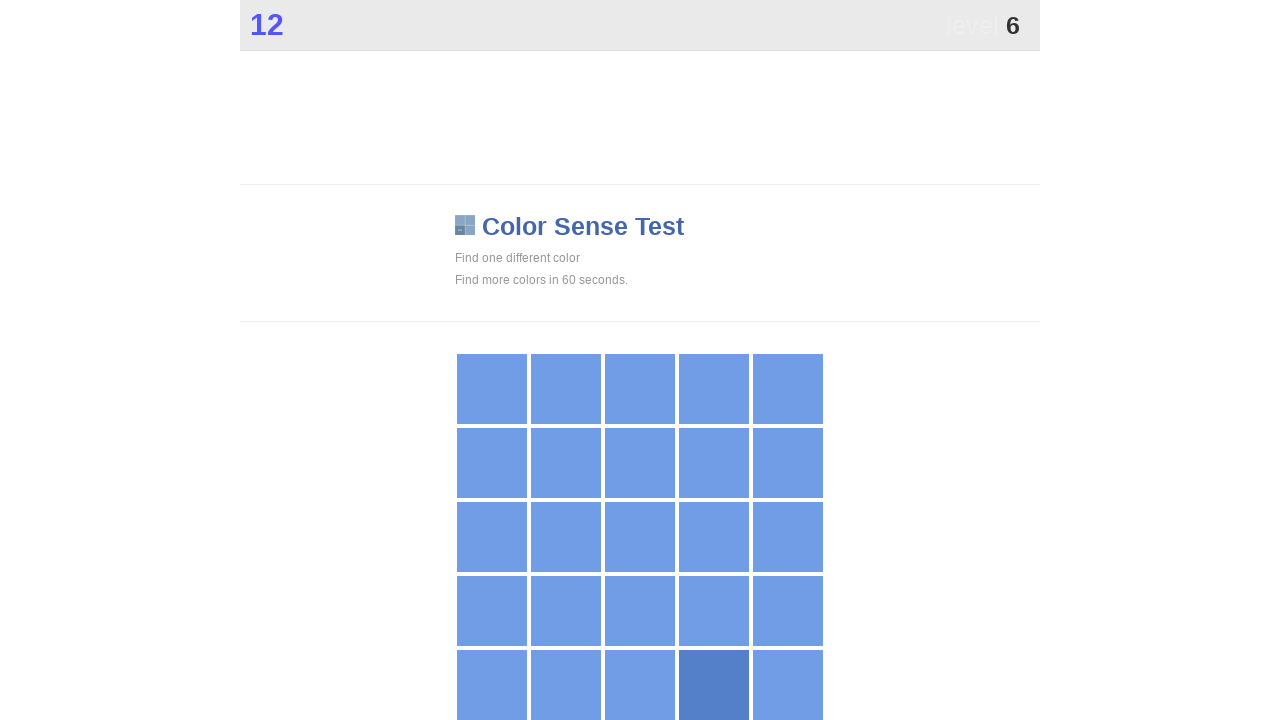

Identified unique color: rgb(83, 128, 200)
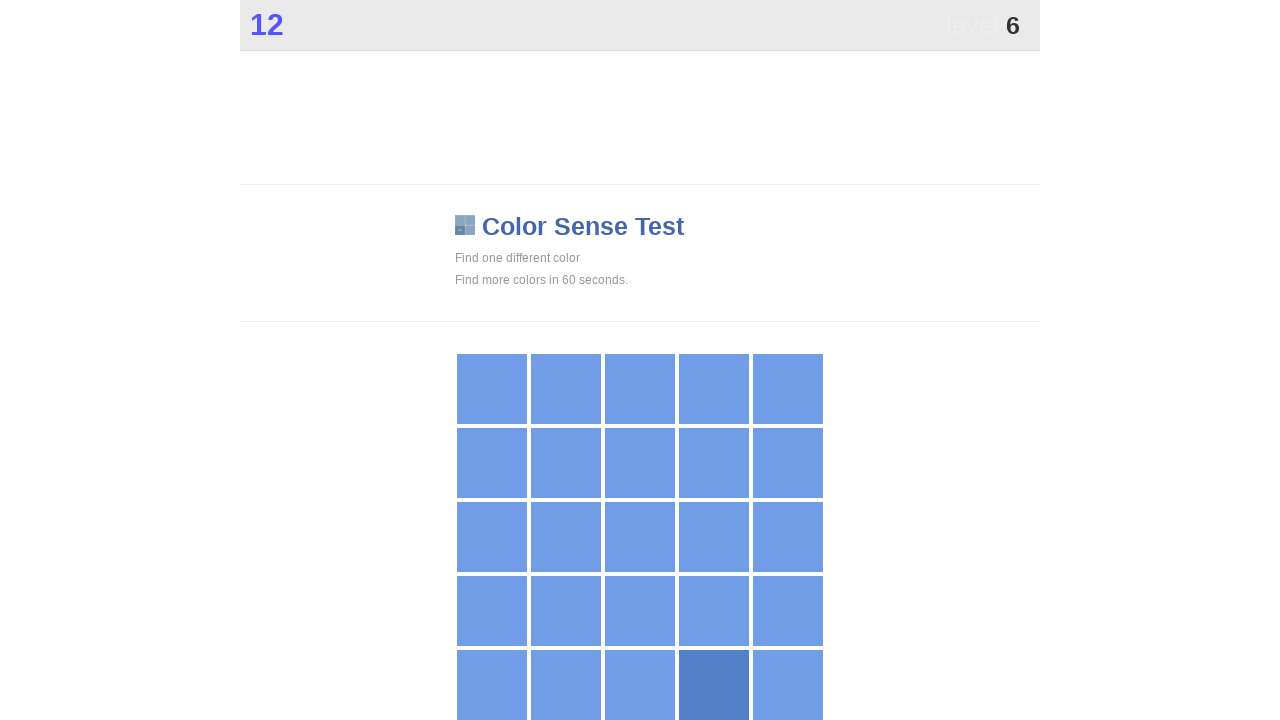

Clicked button with unique color at index 23 at (714, 685) on xpath=//*[@id="grid"]/div >> nth=23
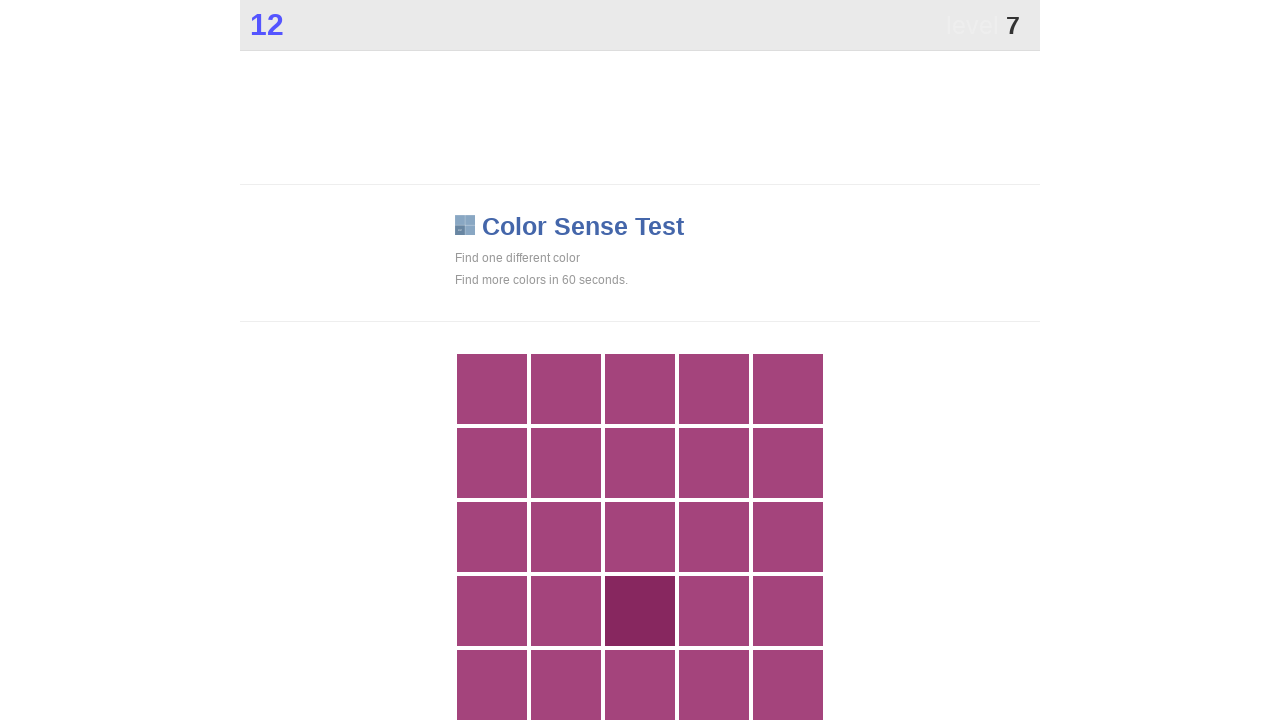

Waited 100ms for game to update
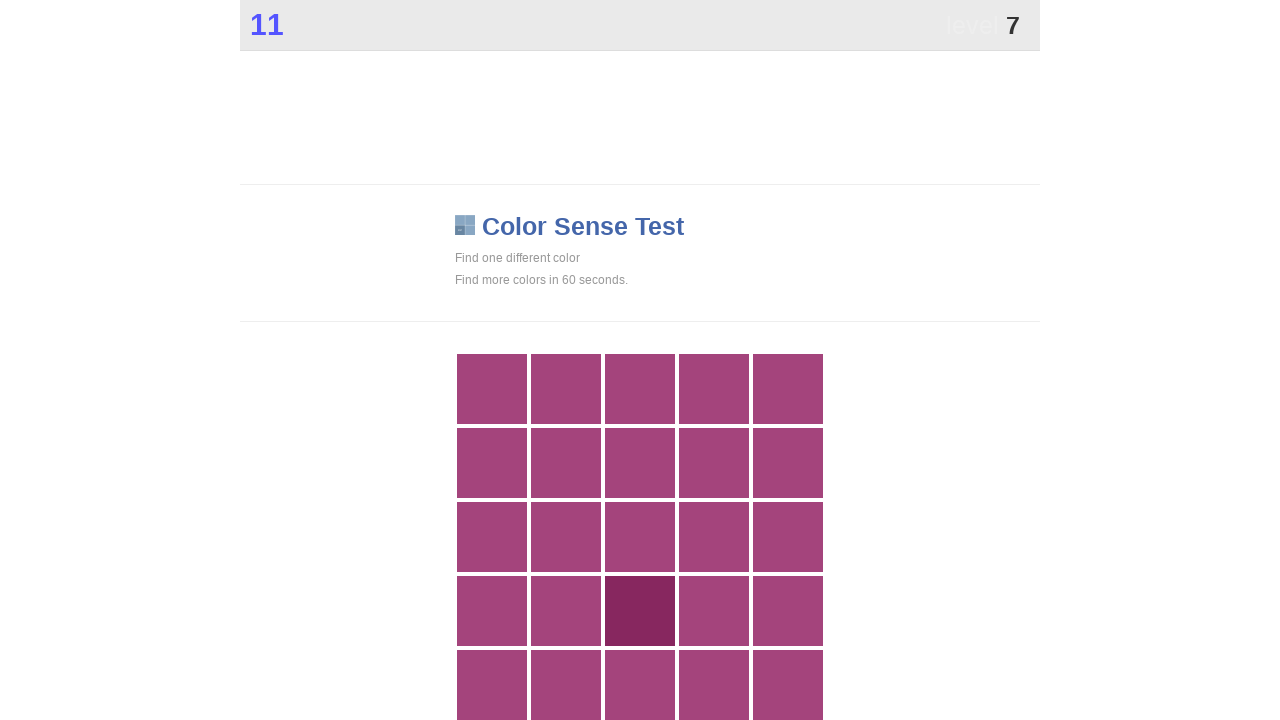

Refreshed button list for new game round
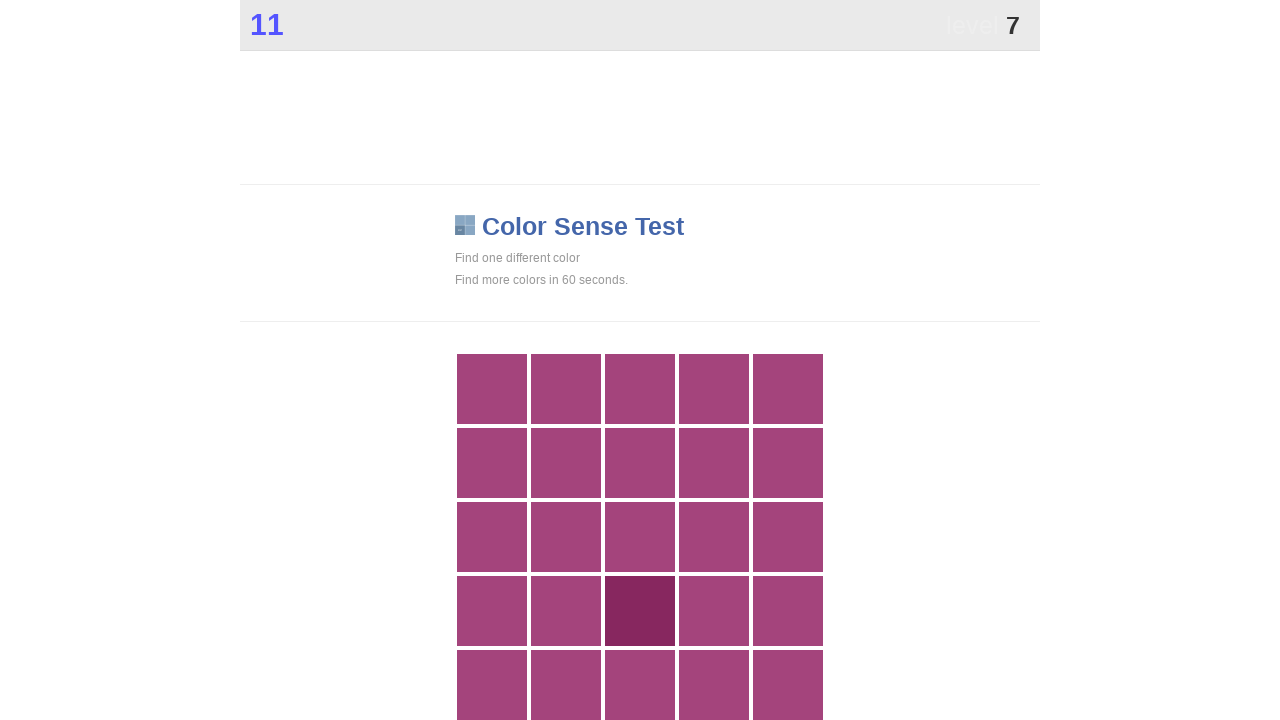

Extracted background colors from 230 buttons
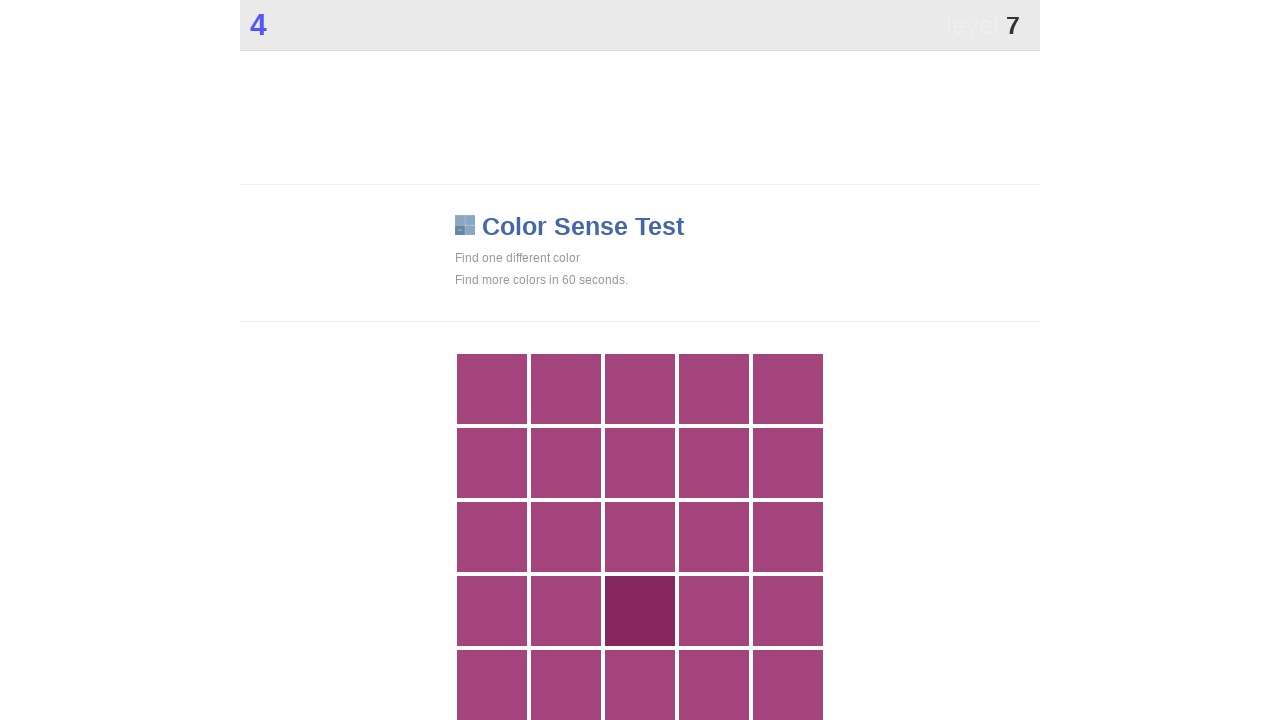

Counted color occurrences: 3 unique colors
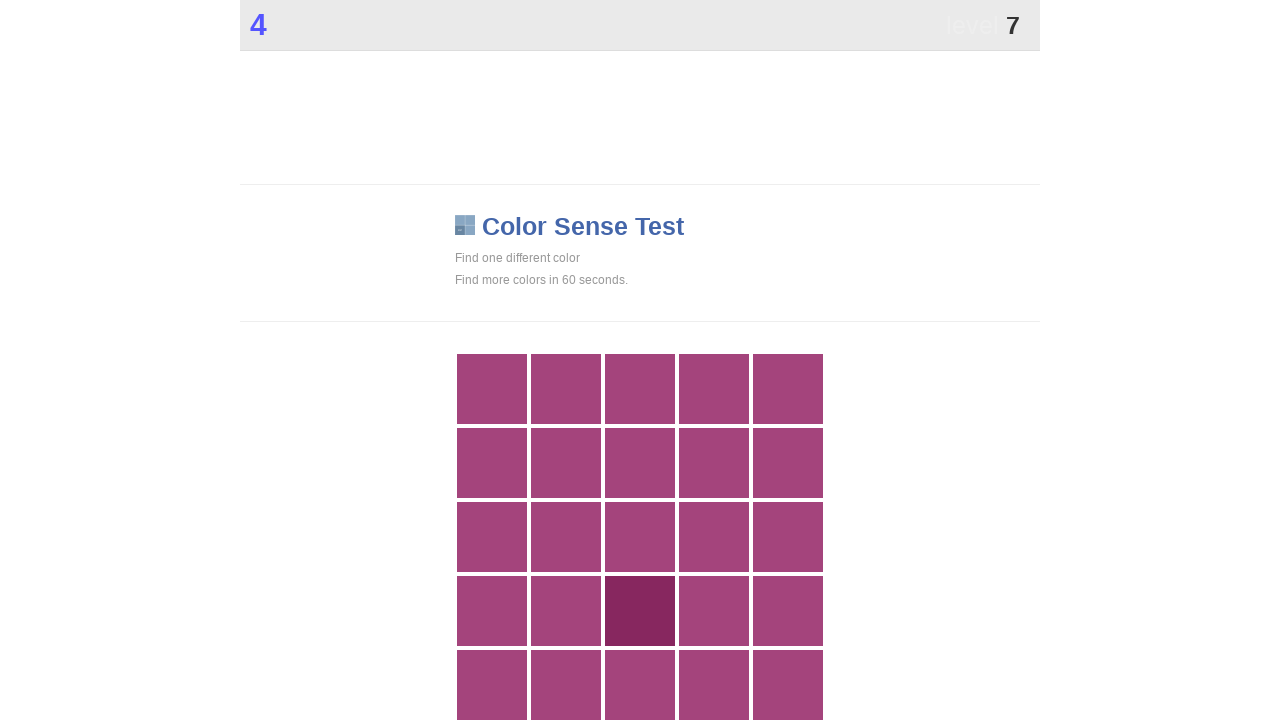

Identified unique color: rgb(135, 39, 95)
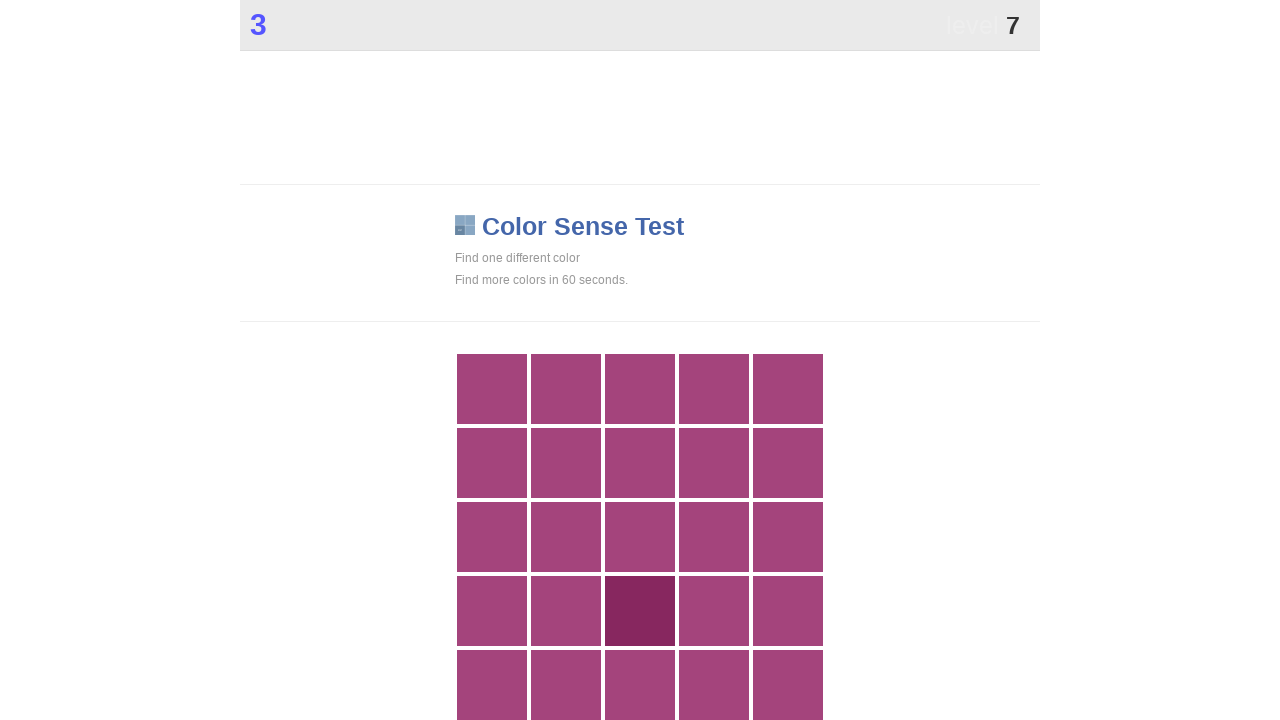

Clicked button with unique color at index 17 at (640, 611) on xpath=//*[@id="grid"]/div >> nth=17
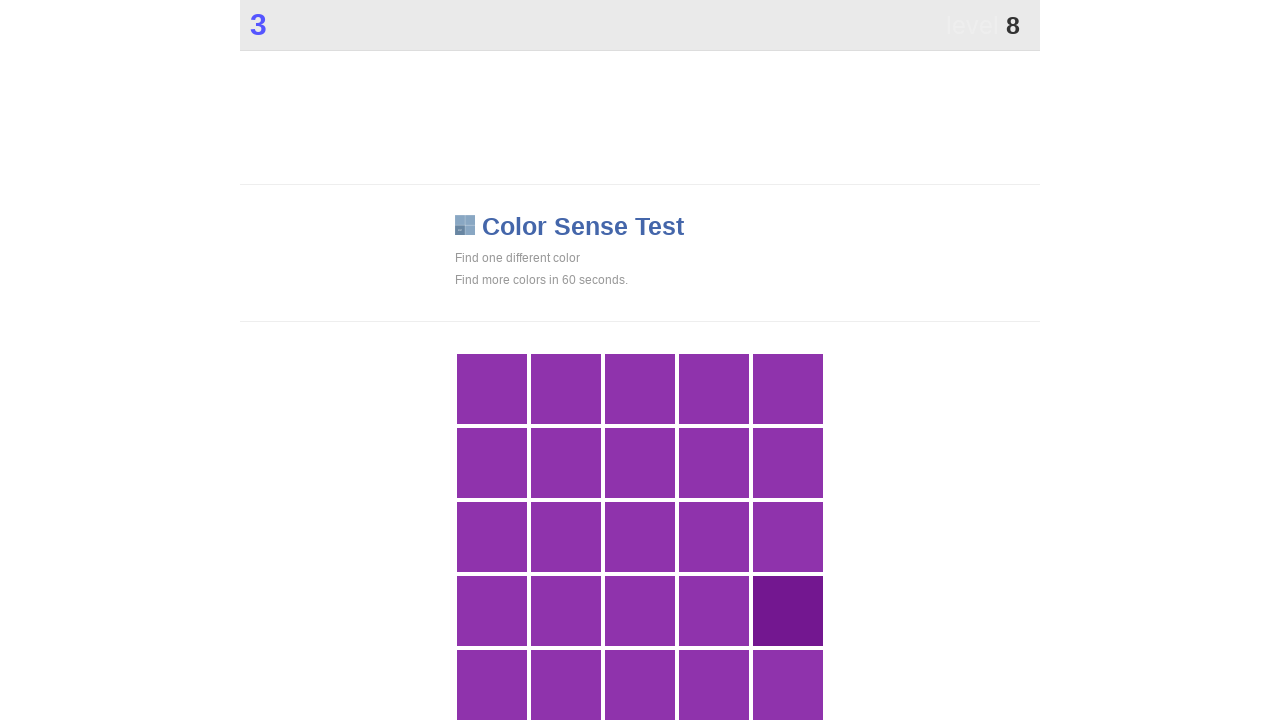

Waited 100ms for game to update
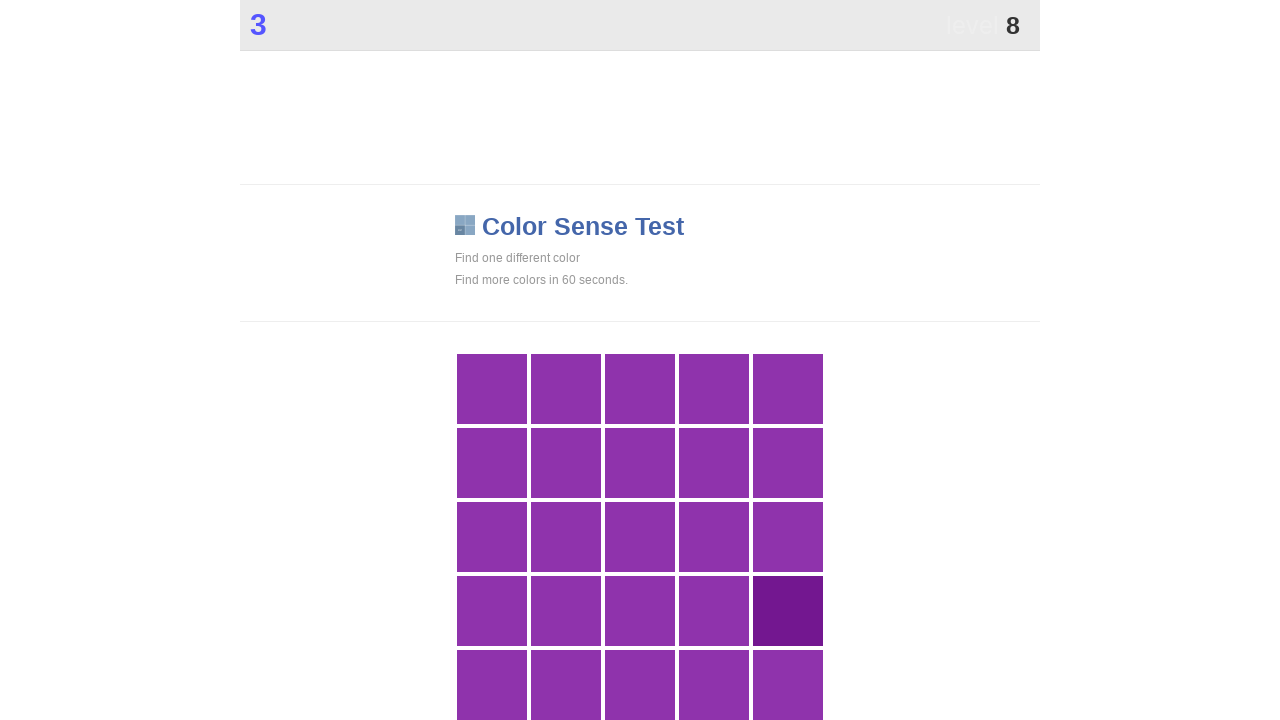

Game completed - waited 5000ms before finishing
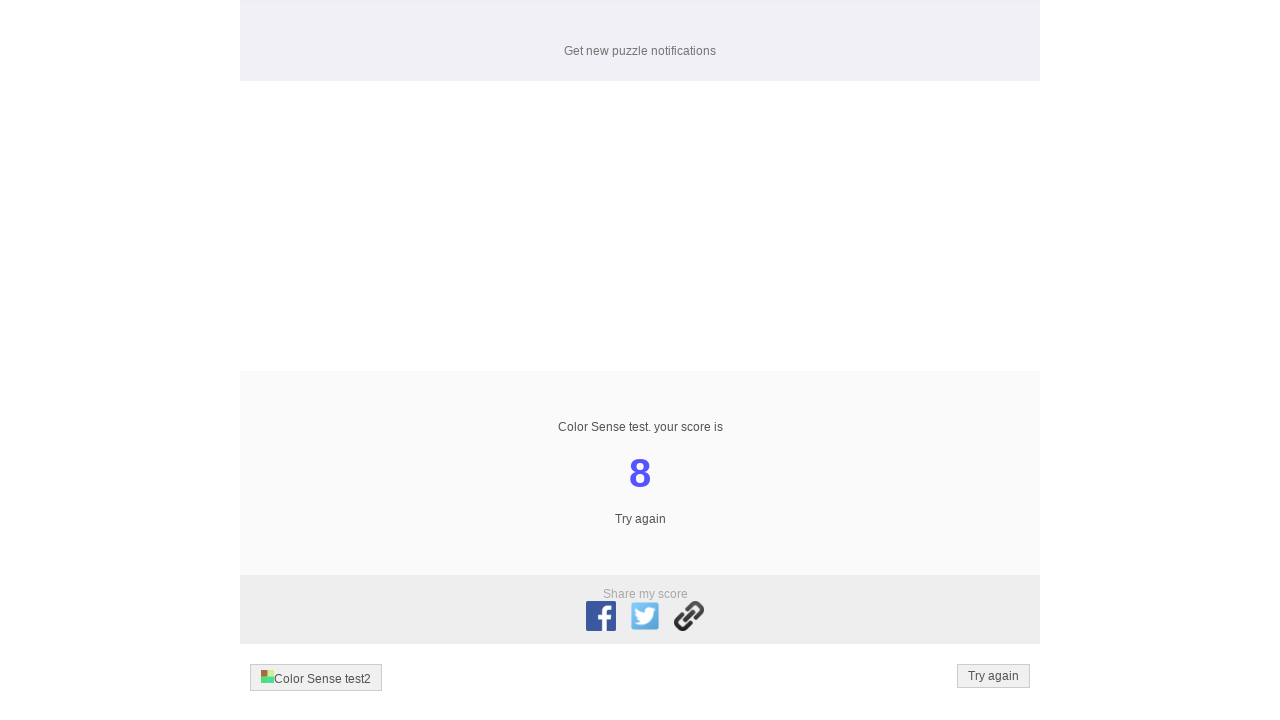

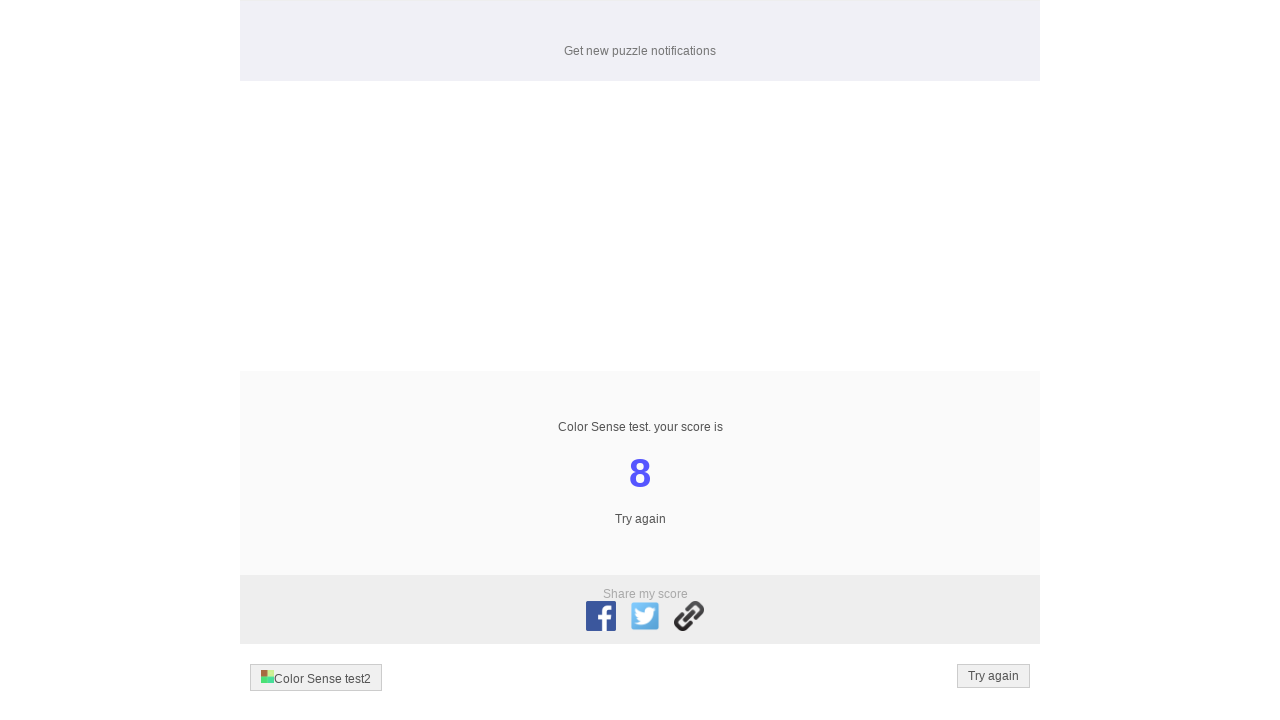